Tests an e-commerce practice site by finding specific products (Orange, Apple, Brocolli), incrementing their quantity, and adding them to the cart.

Starting URL: https://rahulshettyacademy.com/seleniumPractise

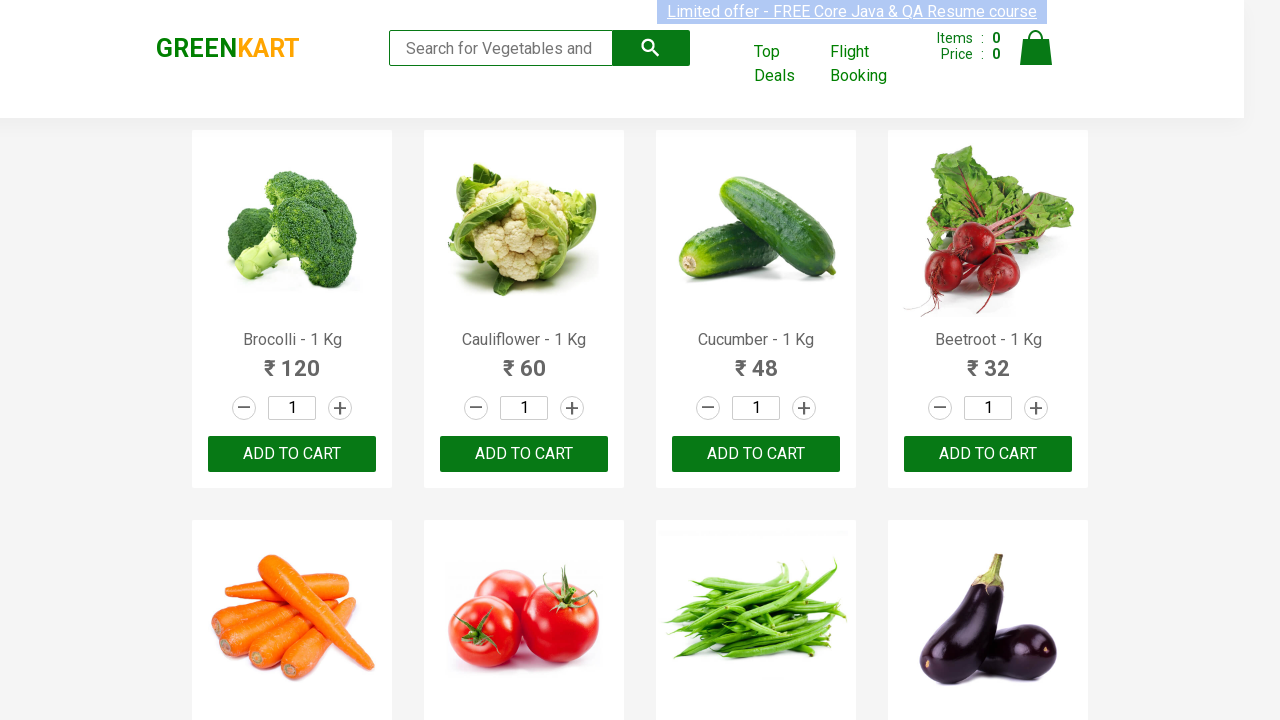

Waited for product names to load
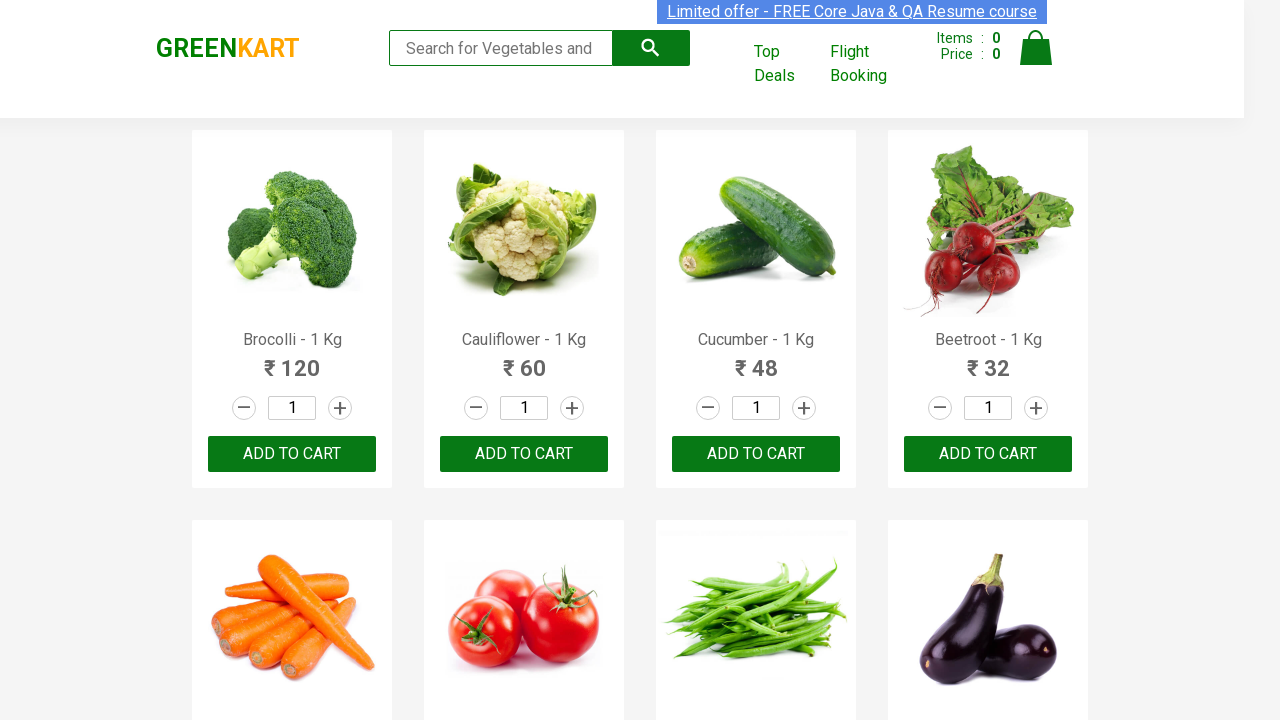

Retrieved all product name elements
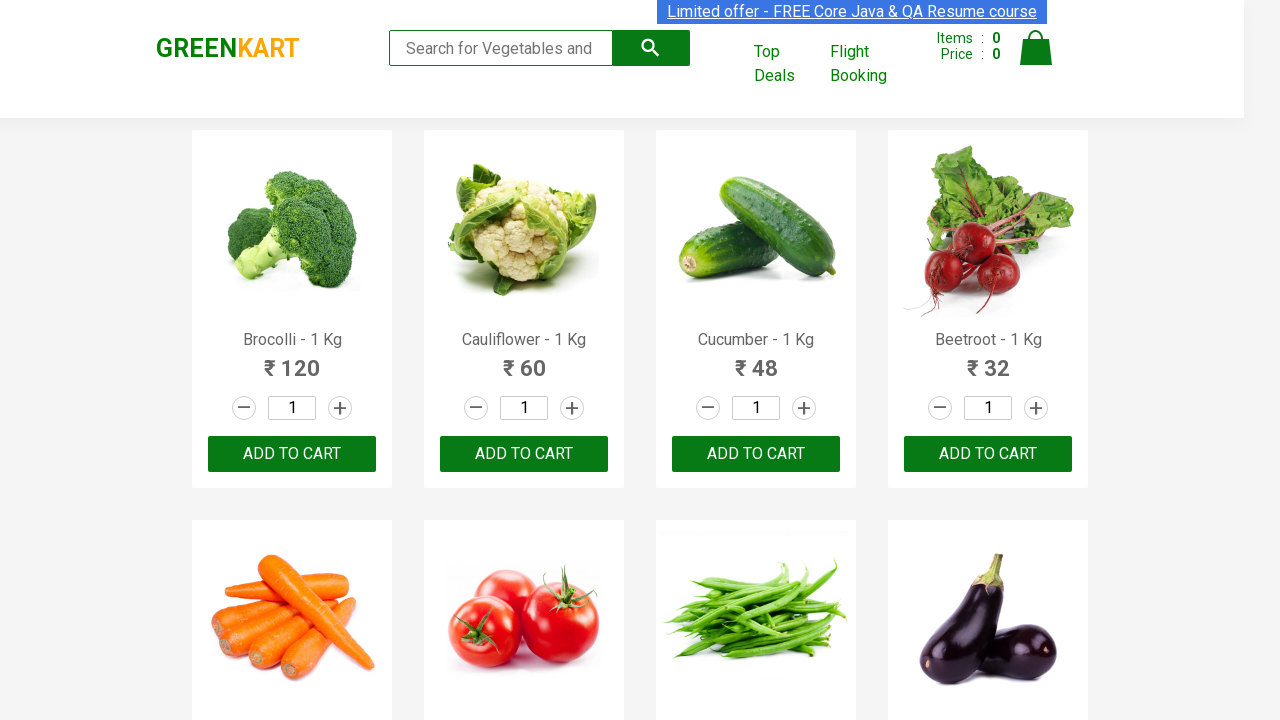

Extracted product name: Brocolli
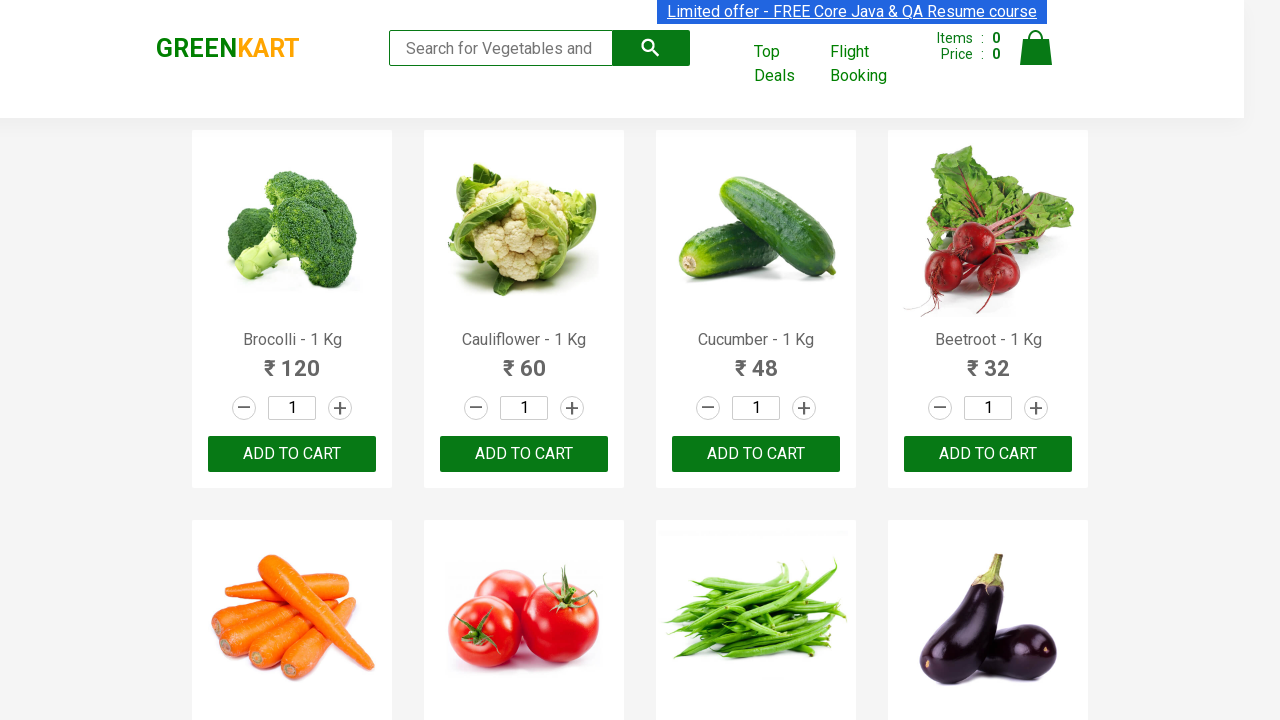

Incremented quantity for Brocolli (click 1/5) at (340, 408) on div a.increment >> nth=0
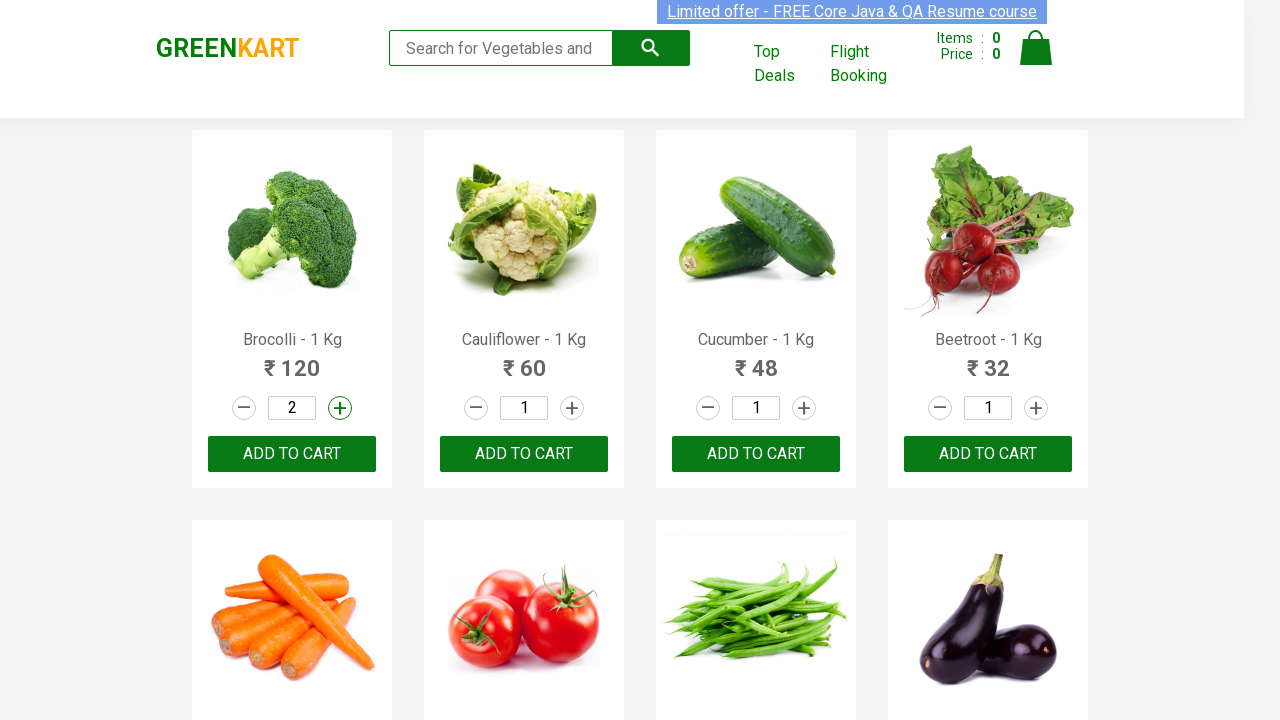

Incremented quantity for Brocolli (click 2/5) at (340, 408) on div a.increment >> nth=0
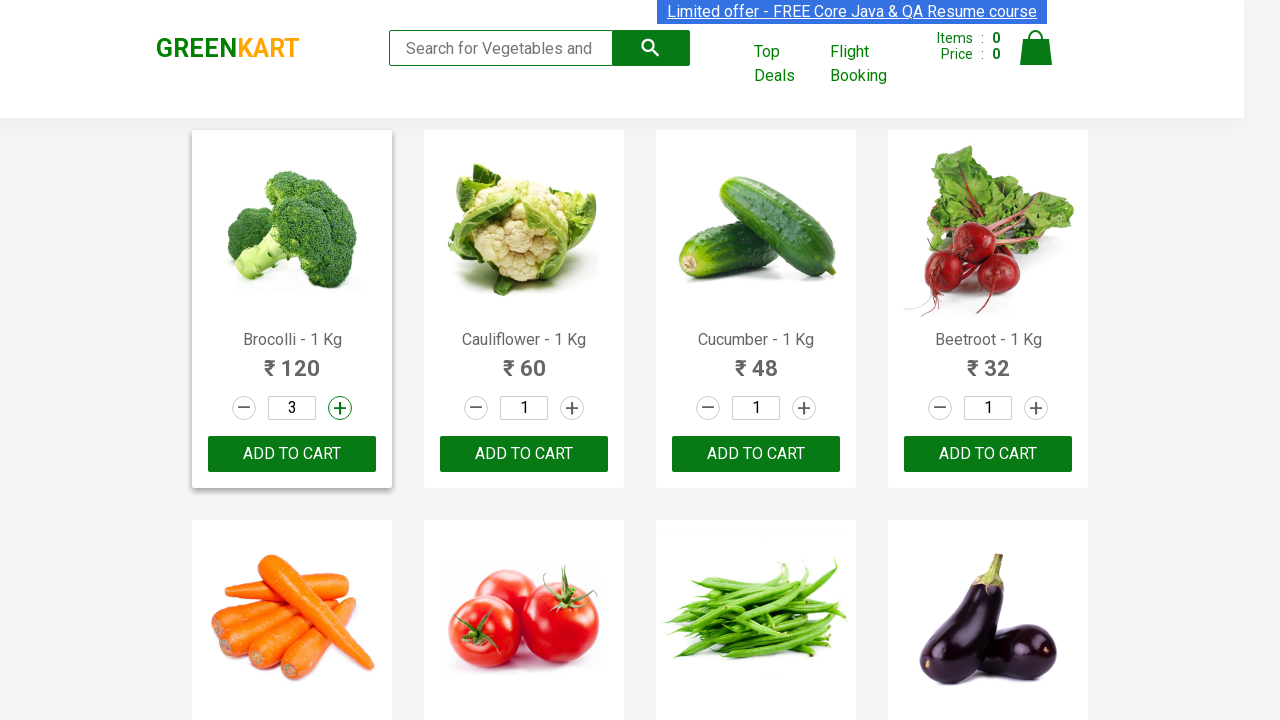

Incremented quantity for Brocolli (click 3/5) at (340, 408) on div a.increment >> nth=0
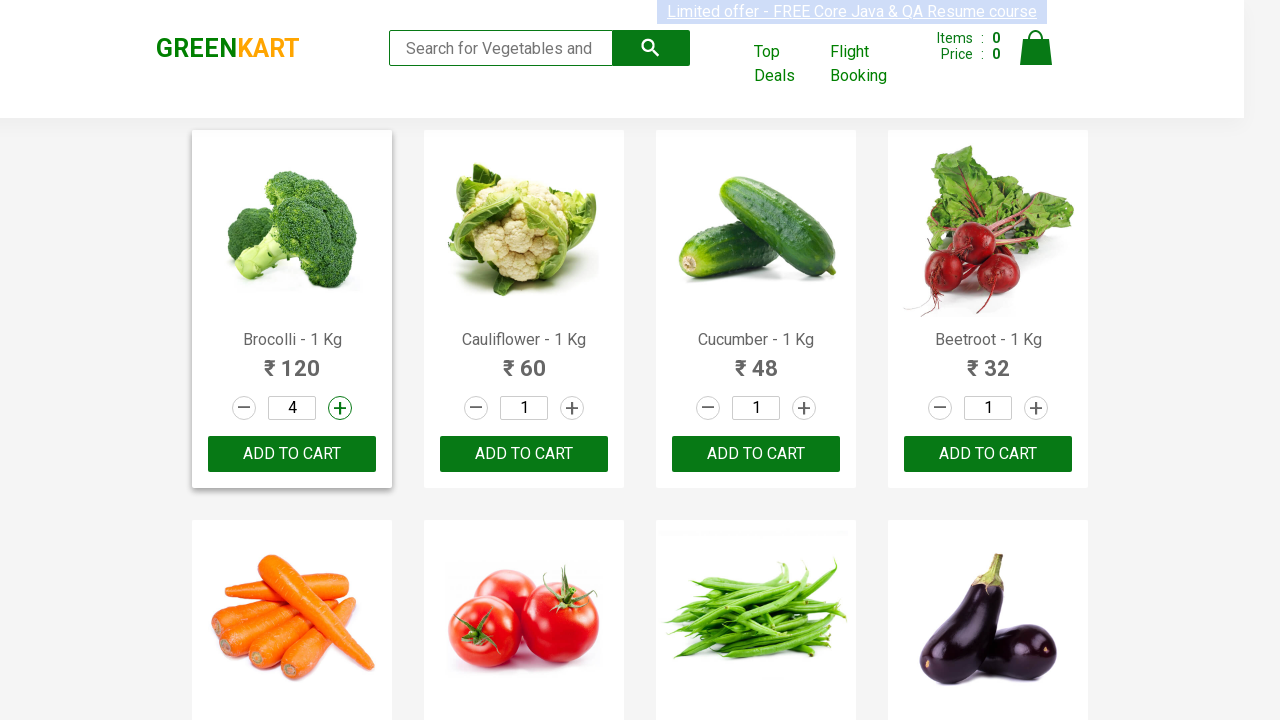

Incremented quantity for Brocolli (click 4/5) at (340, 408) on div a.increment >> nth=0
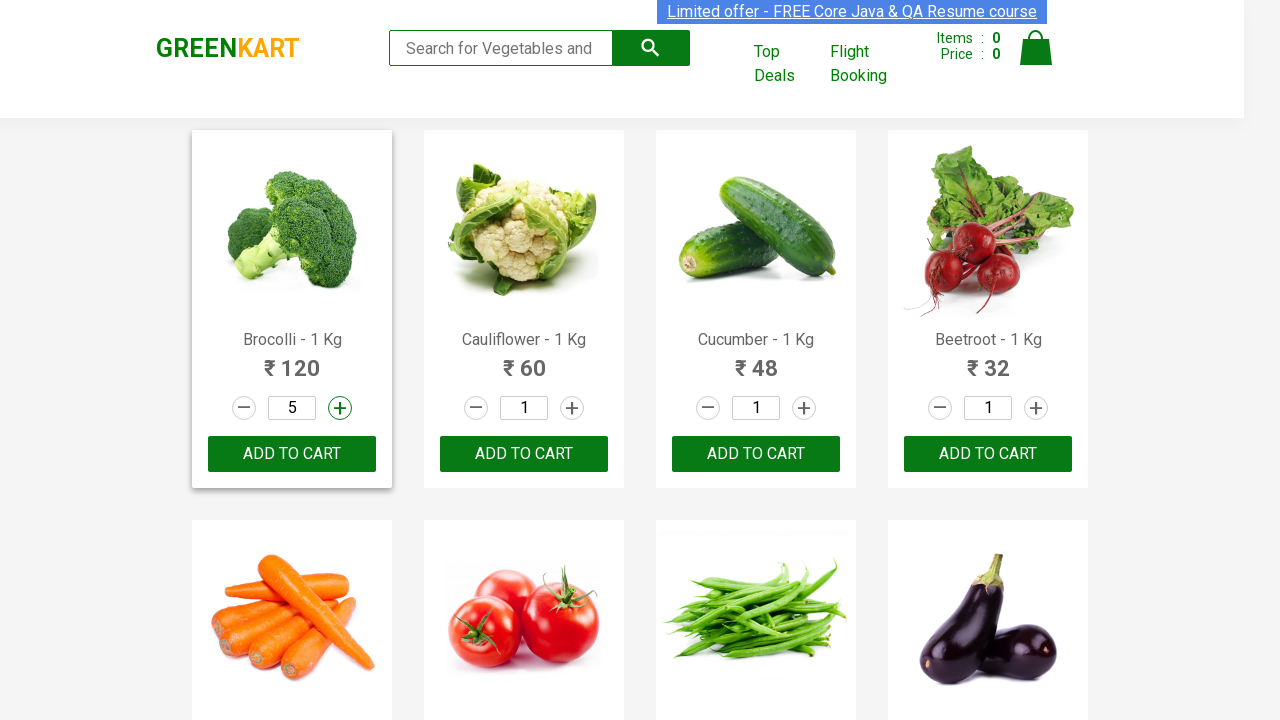

Incremented quantity for Brocolli (click 5/5) at (340, 408) on div a.increment >> nth=0
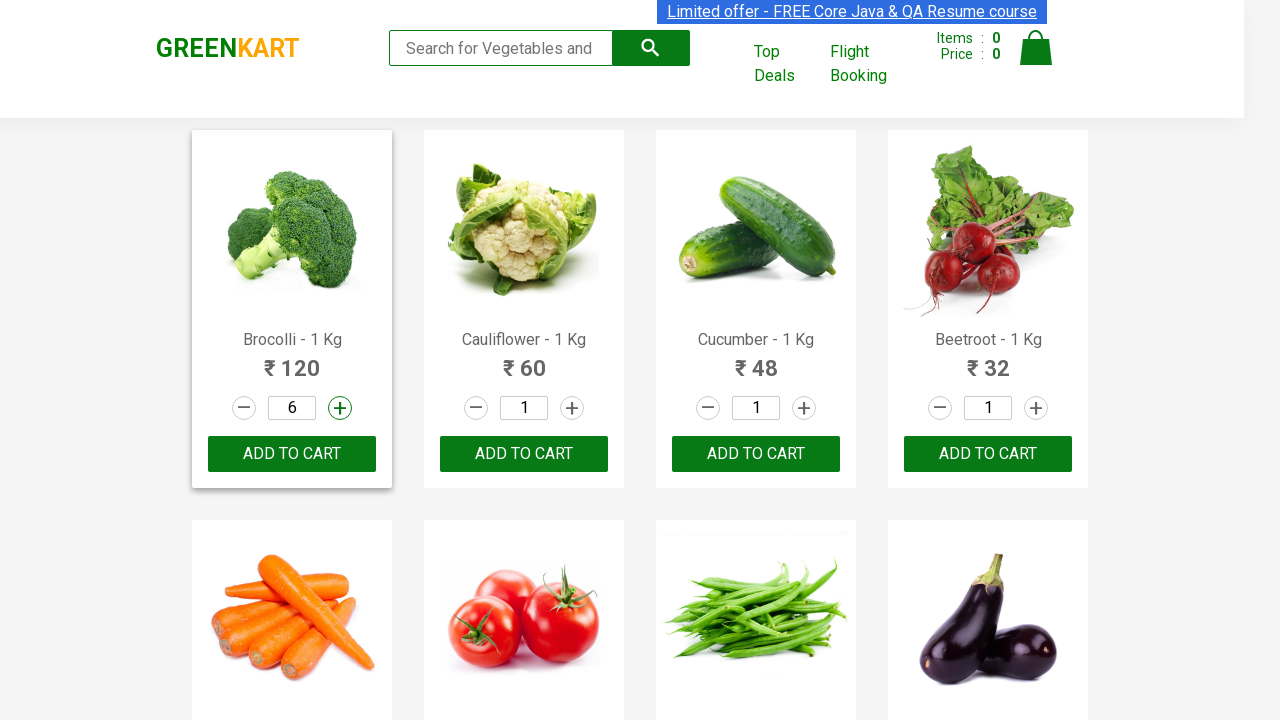

Added Brocolli to cart at (292, 454) on div.product-action button >> nth=0
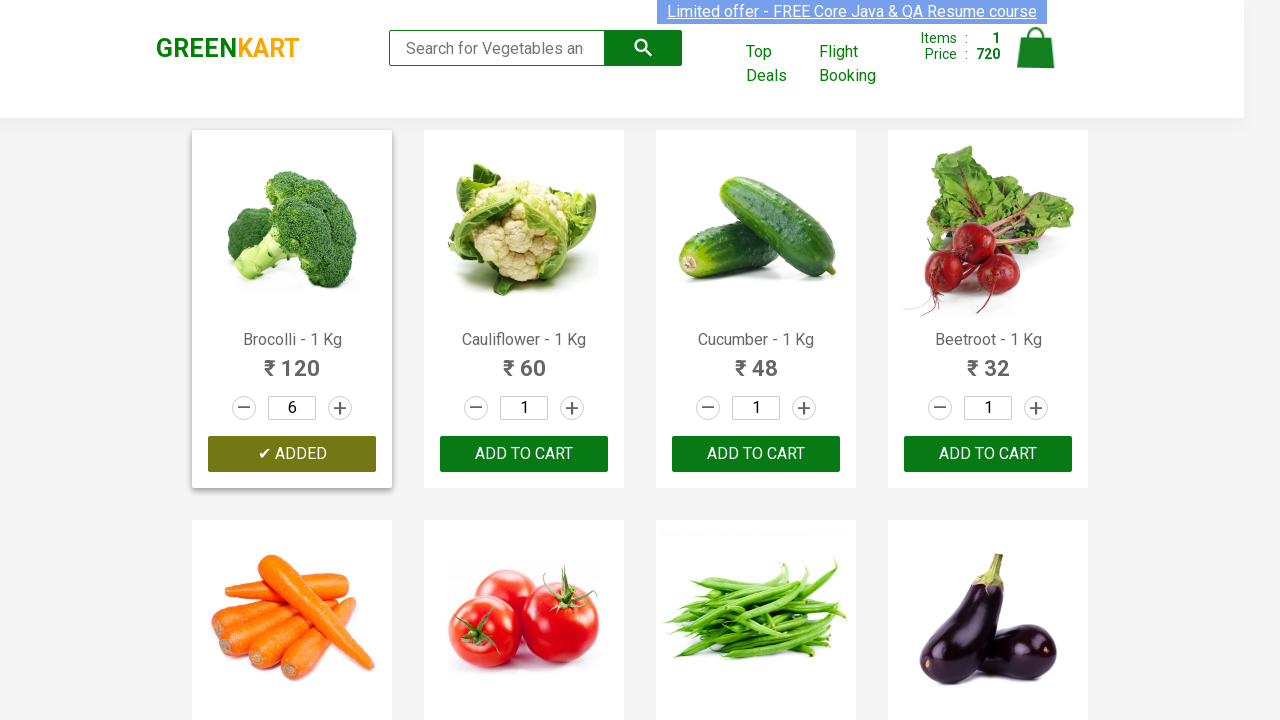

Extracted product name: Cauliflower
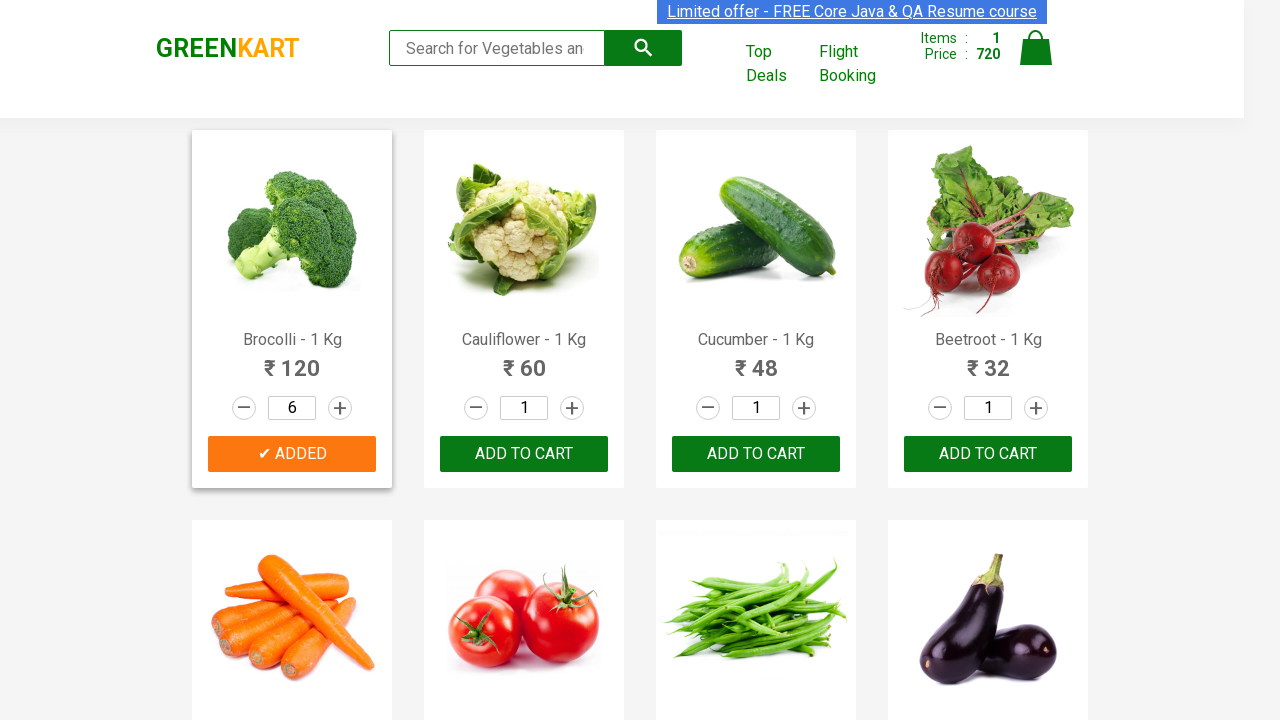

Extracted product name: Cucumber
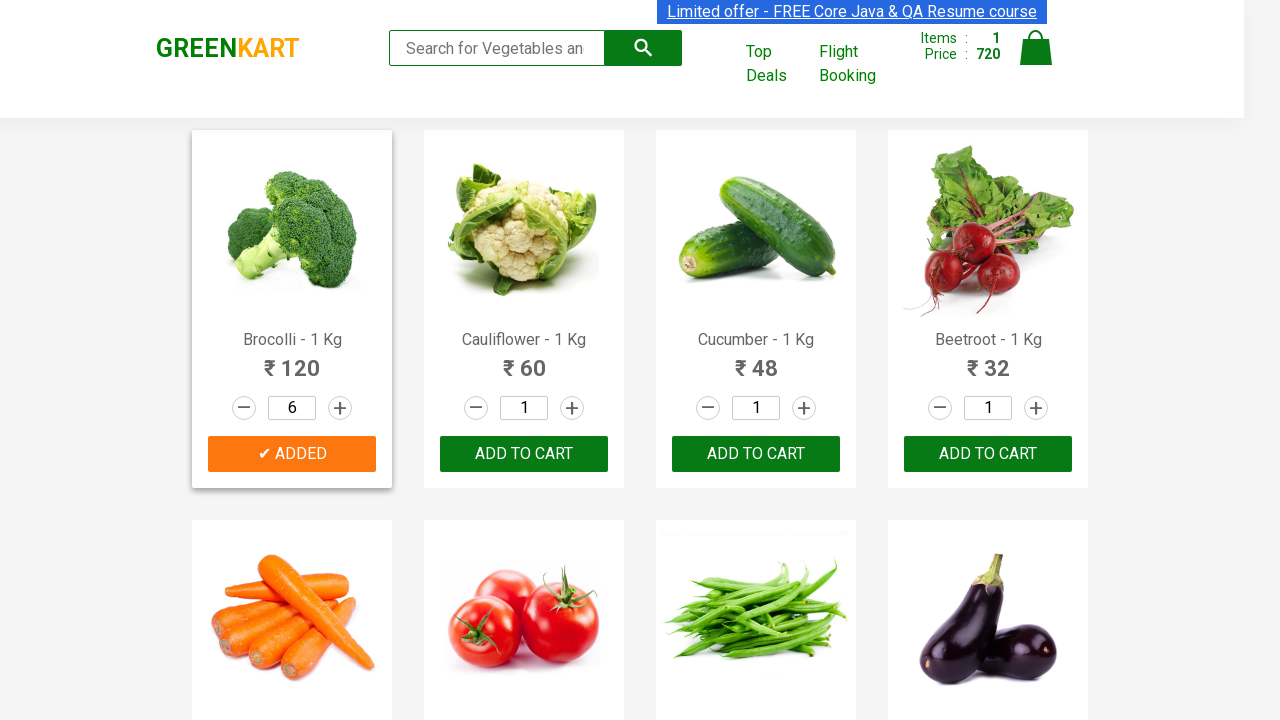

Extracted product name: Beetroot
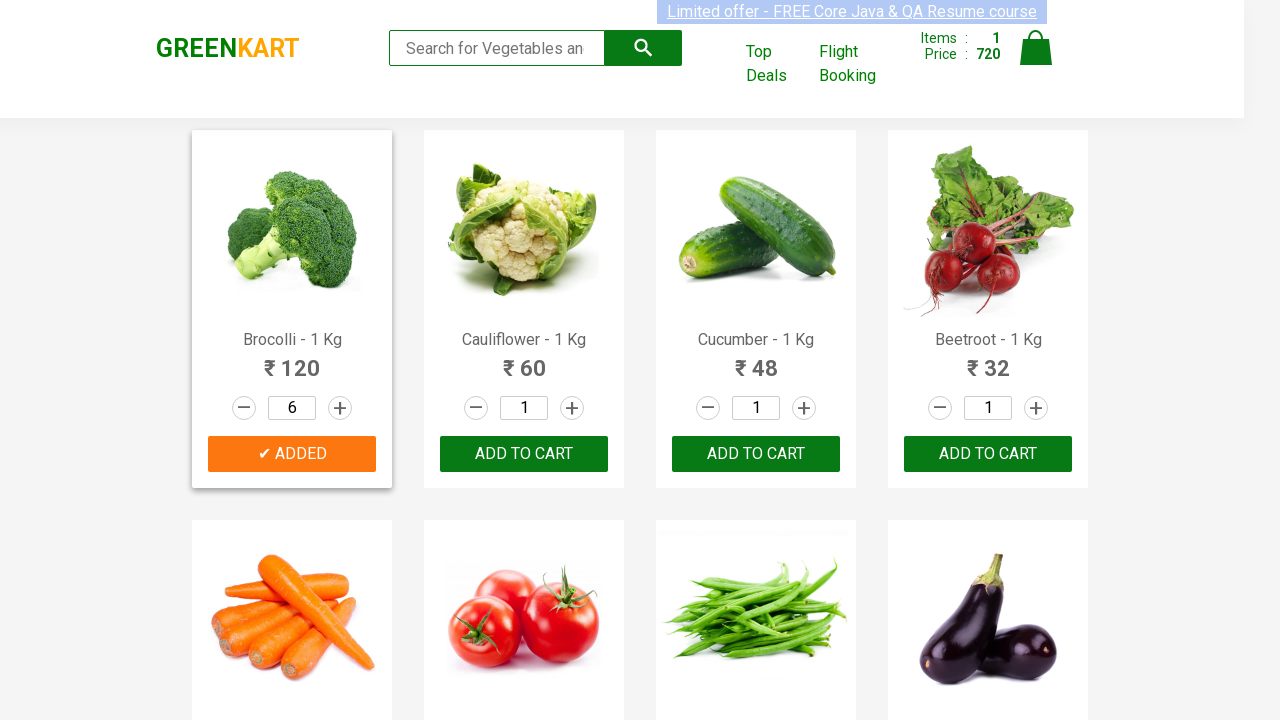

Extracted product name: Carrot
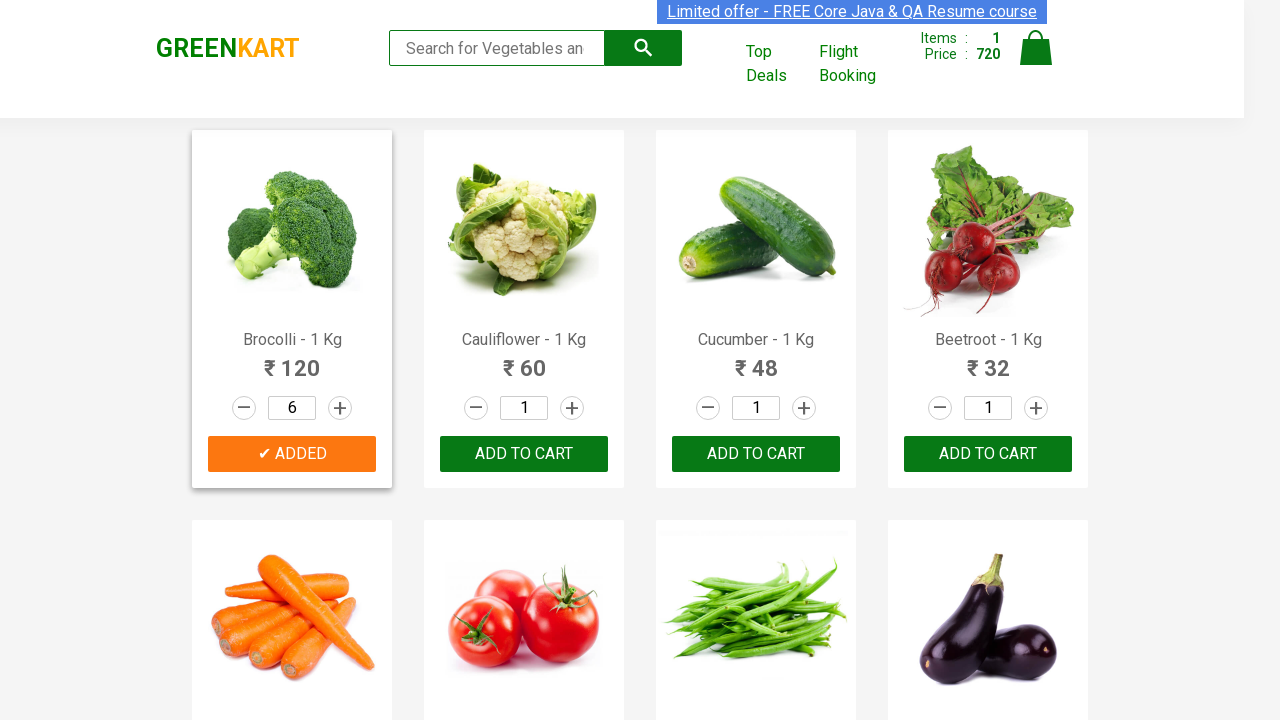

Extracted product name: Tomato
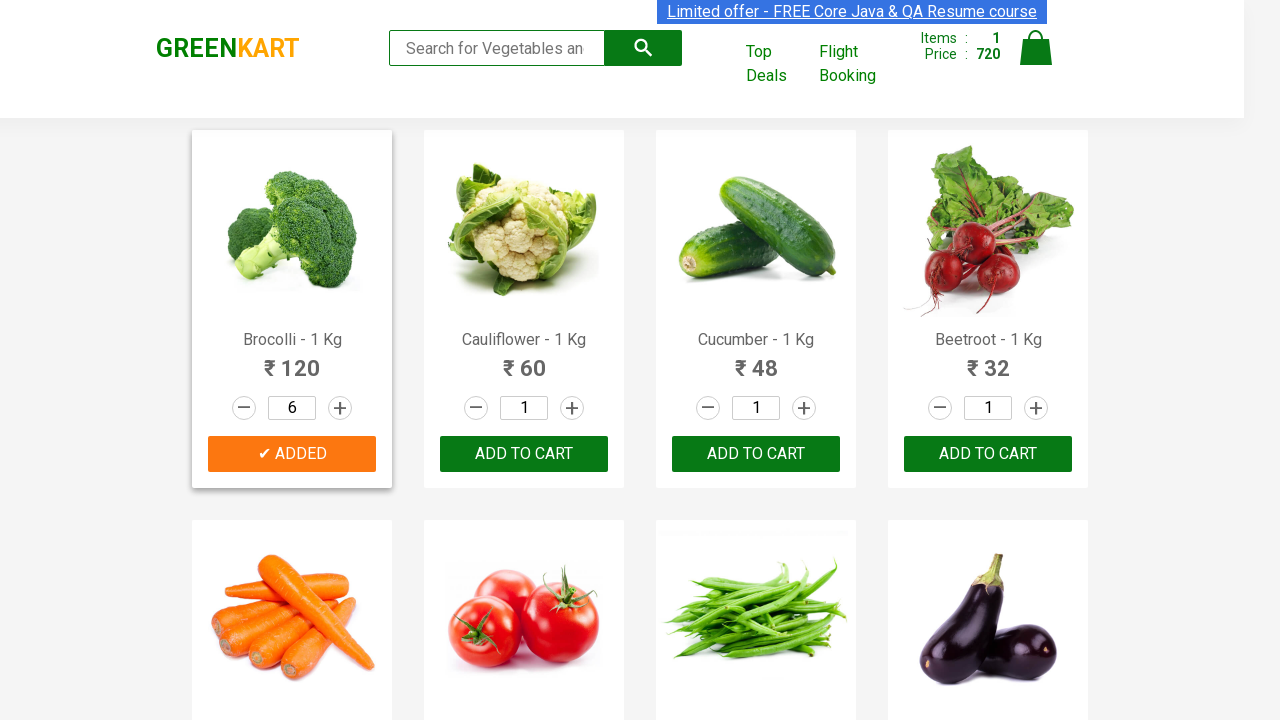

Extracted product name: Beans
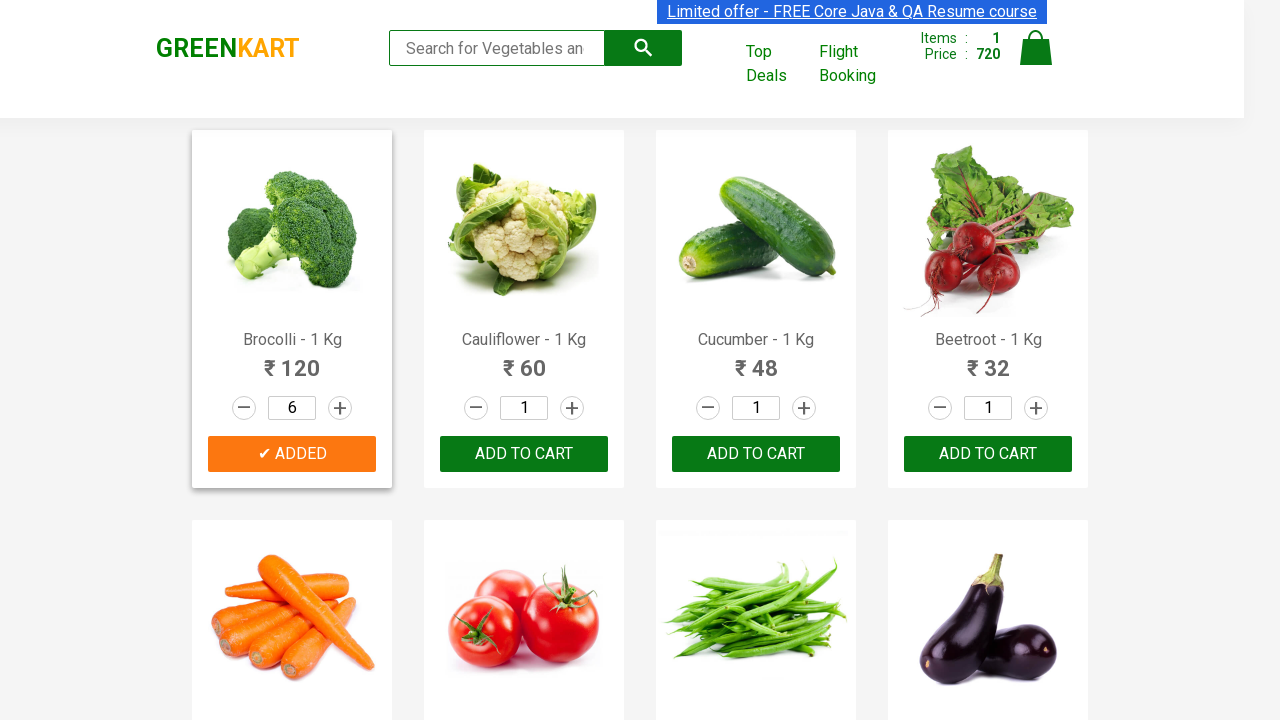

Extracted product name: Brinjal
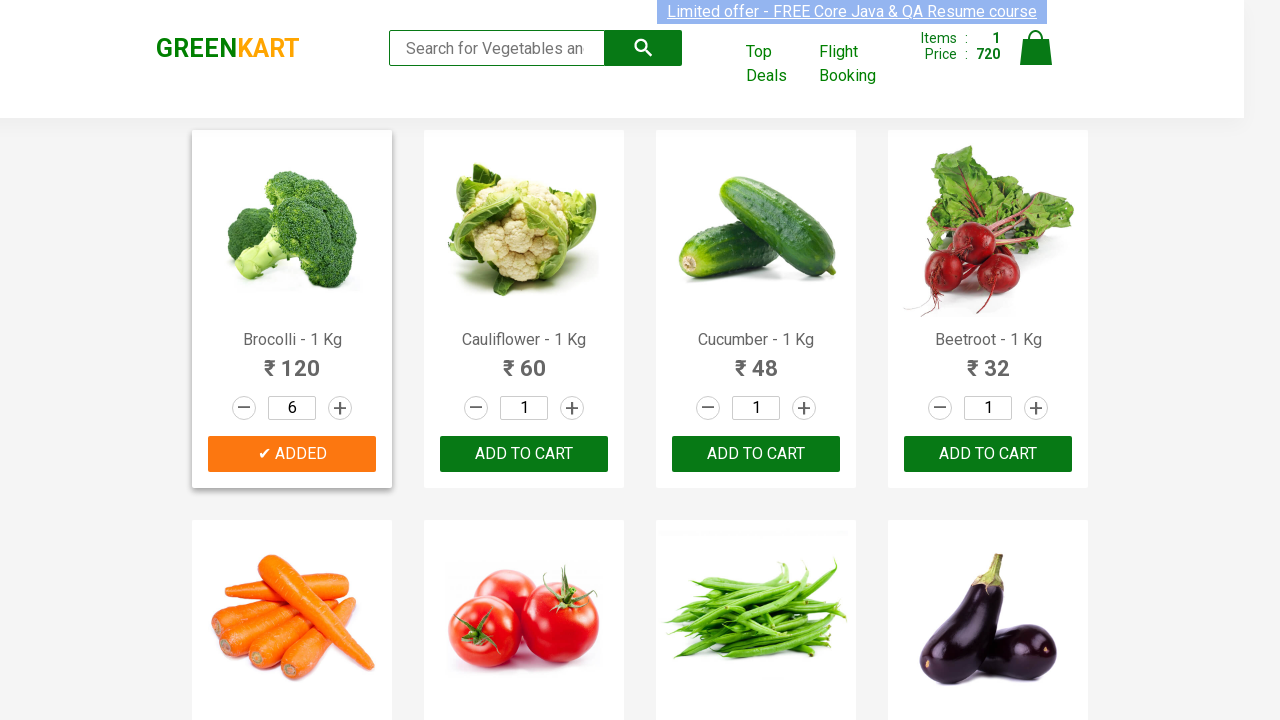

Extracted product name: Capsicum
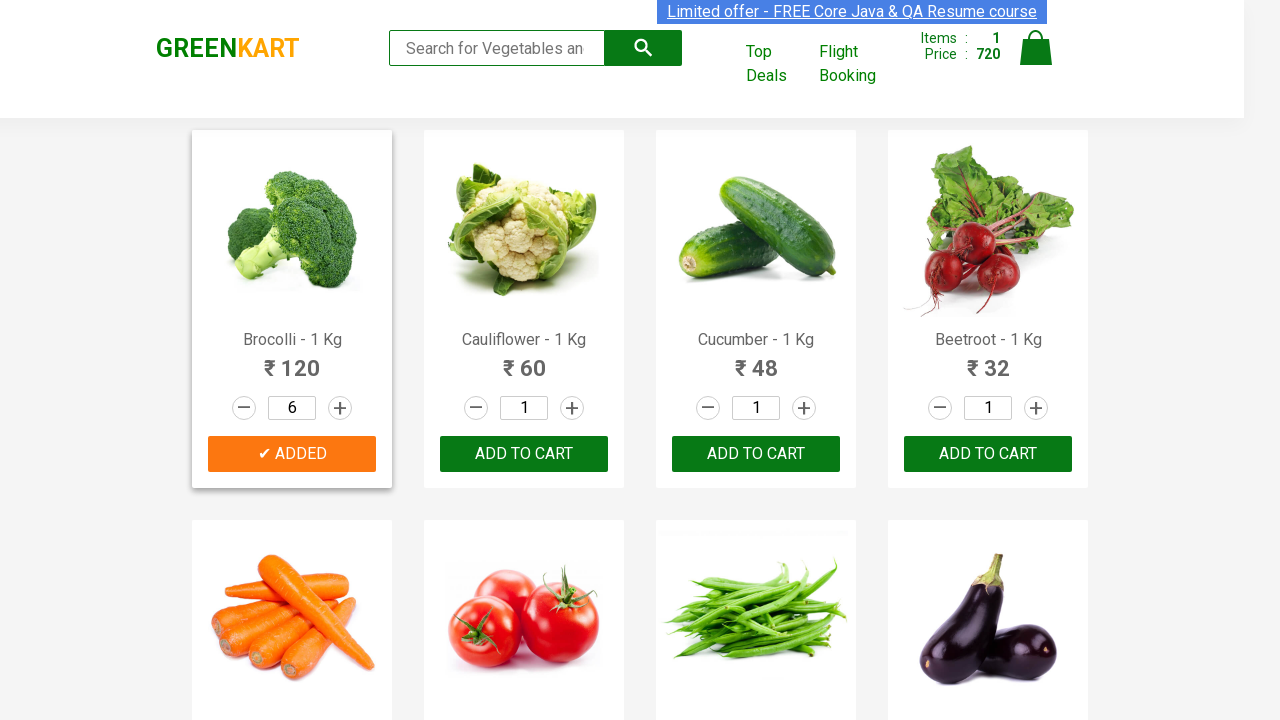

Extracted product name: Mushroom
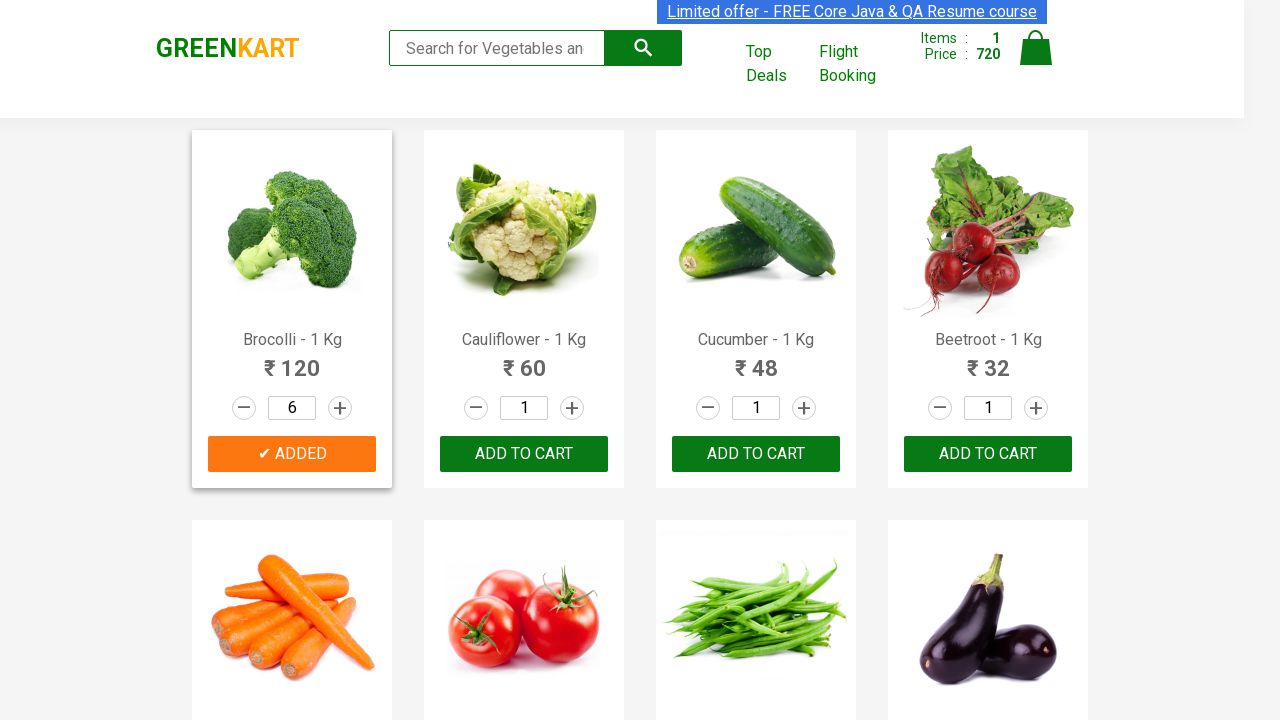

Extracted product name: Potato
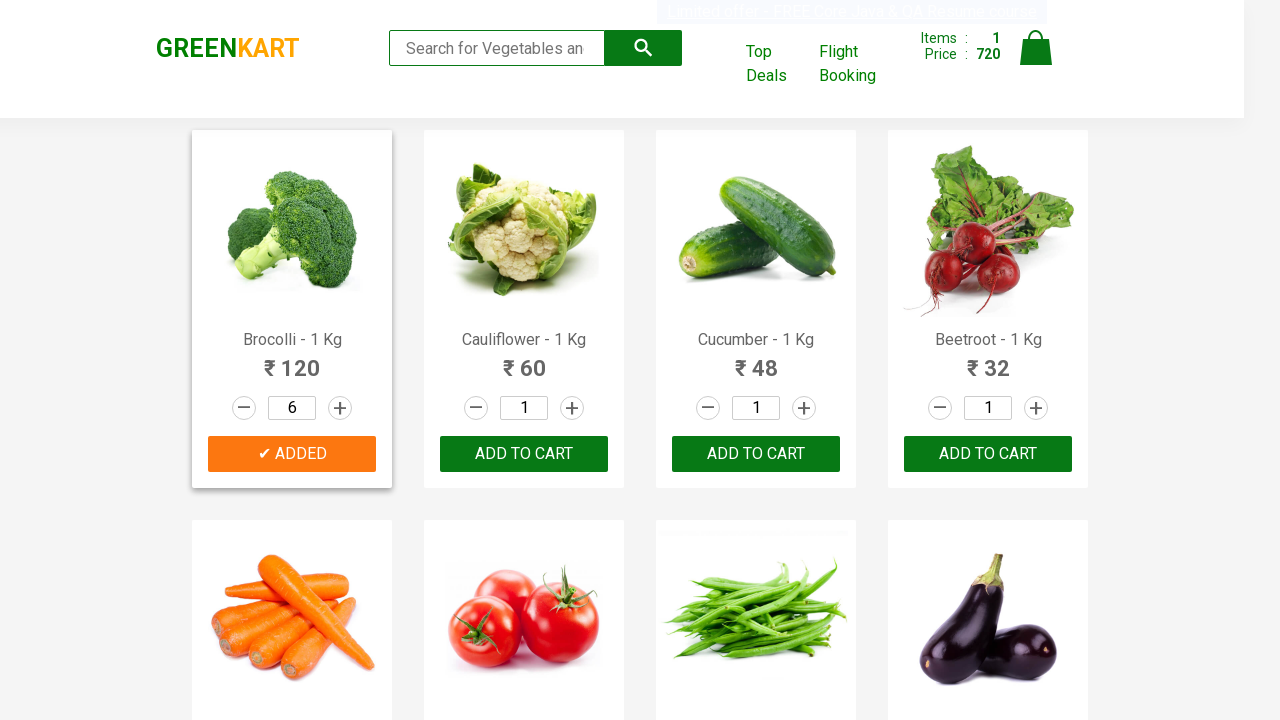

Extracted product name: Pumpkin
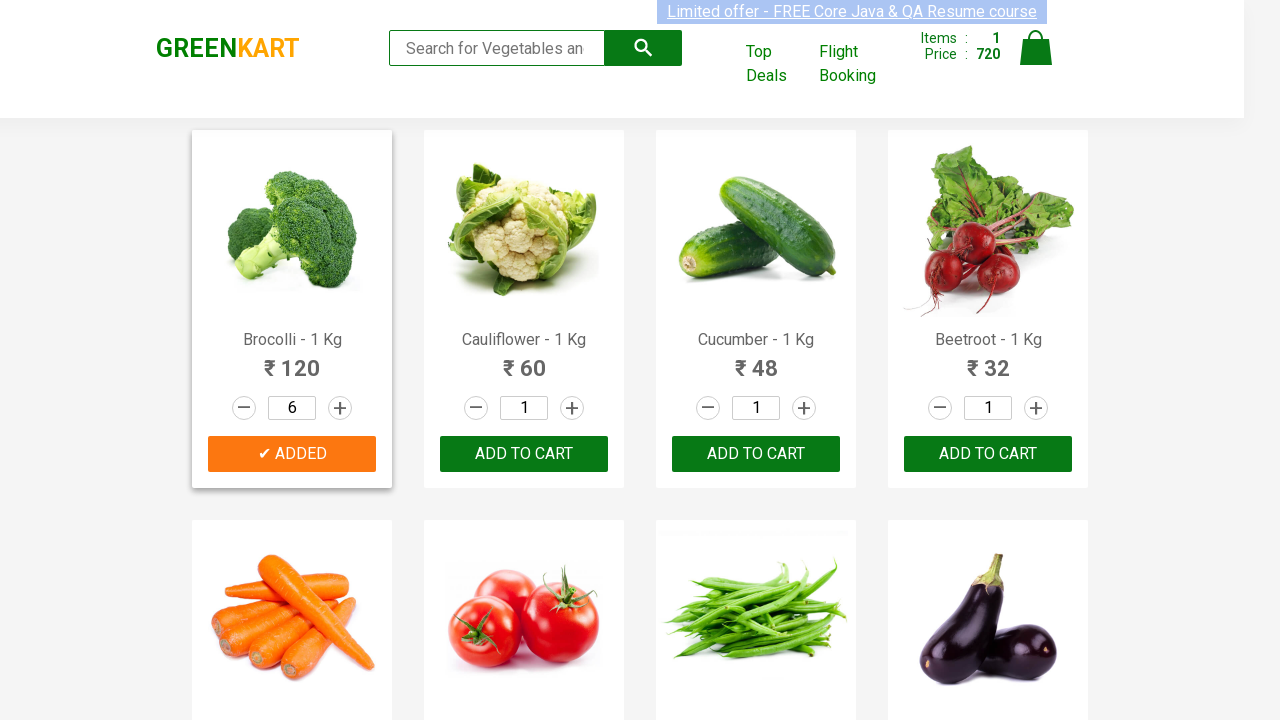

Extracted product name: Corn
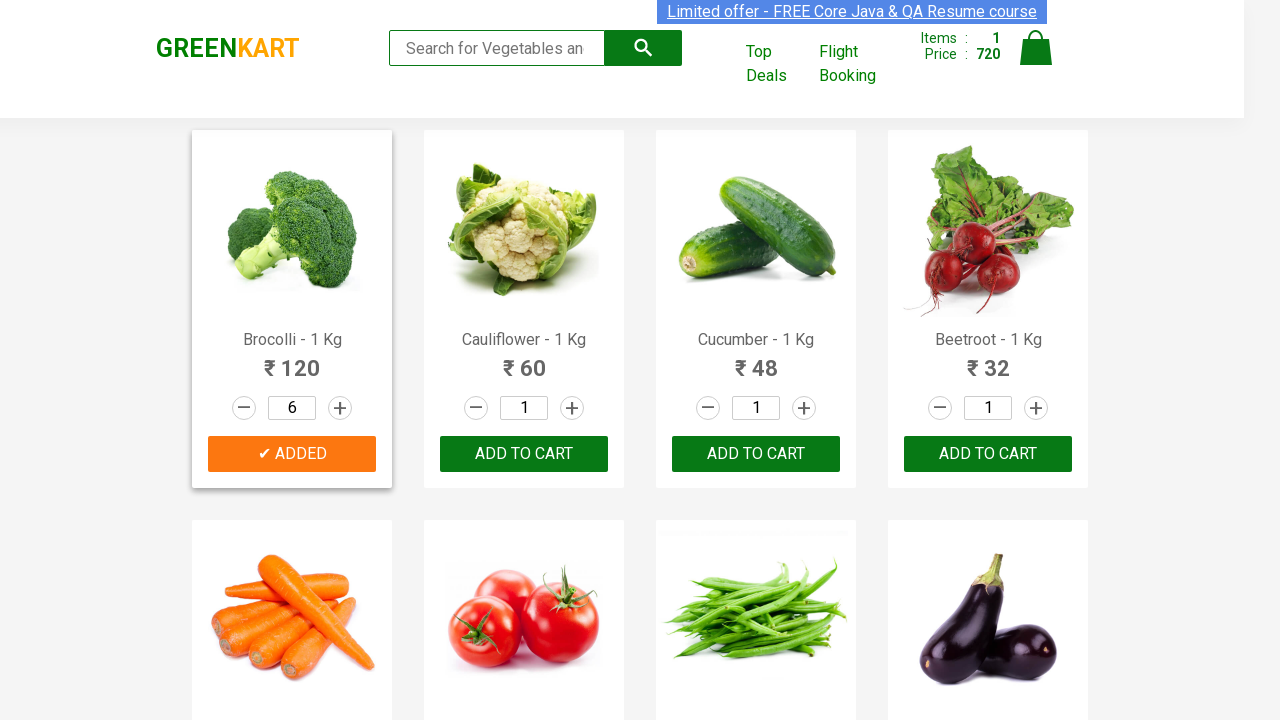

Extracted product name: Onion
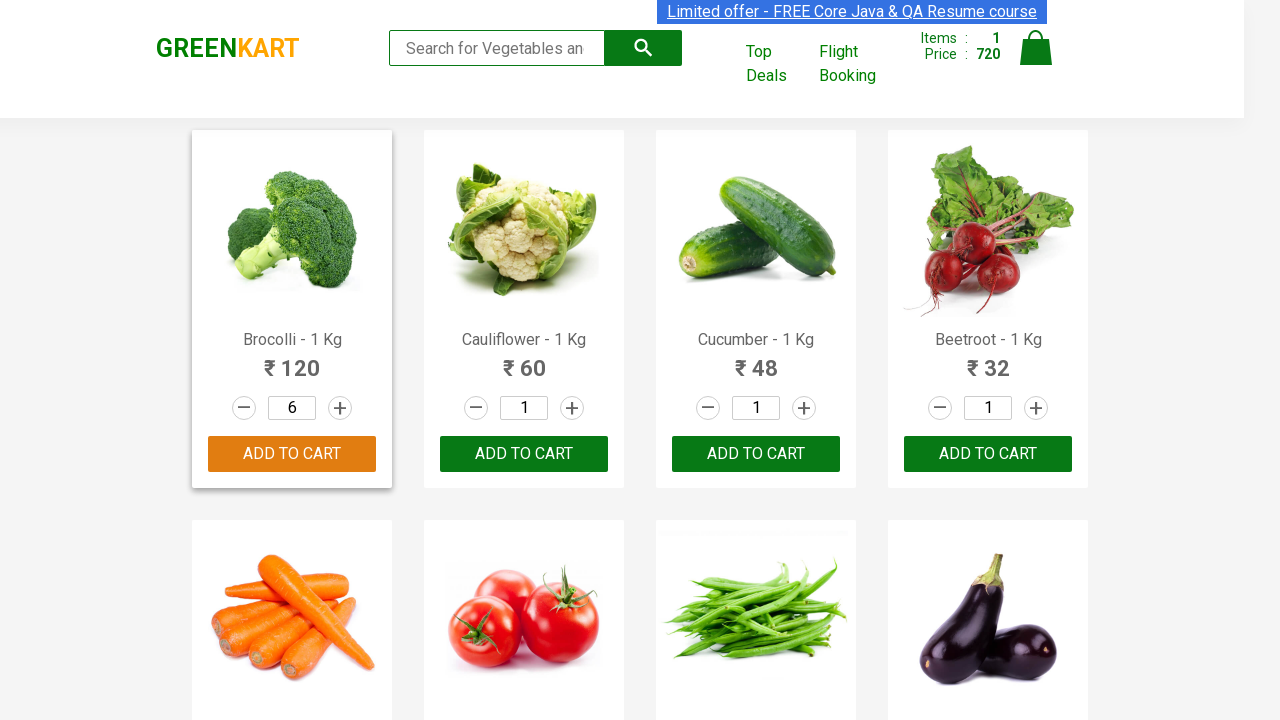

Extracted product name: Apple
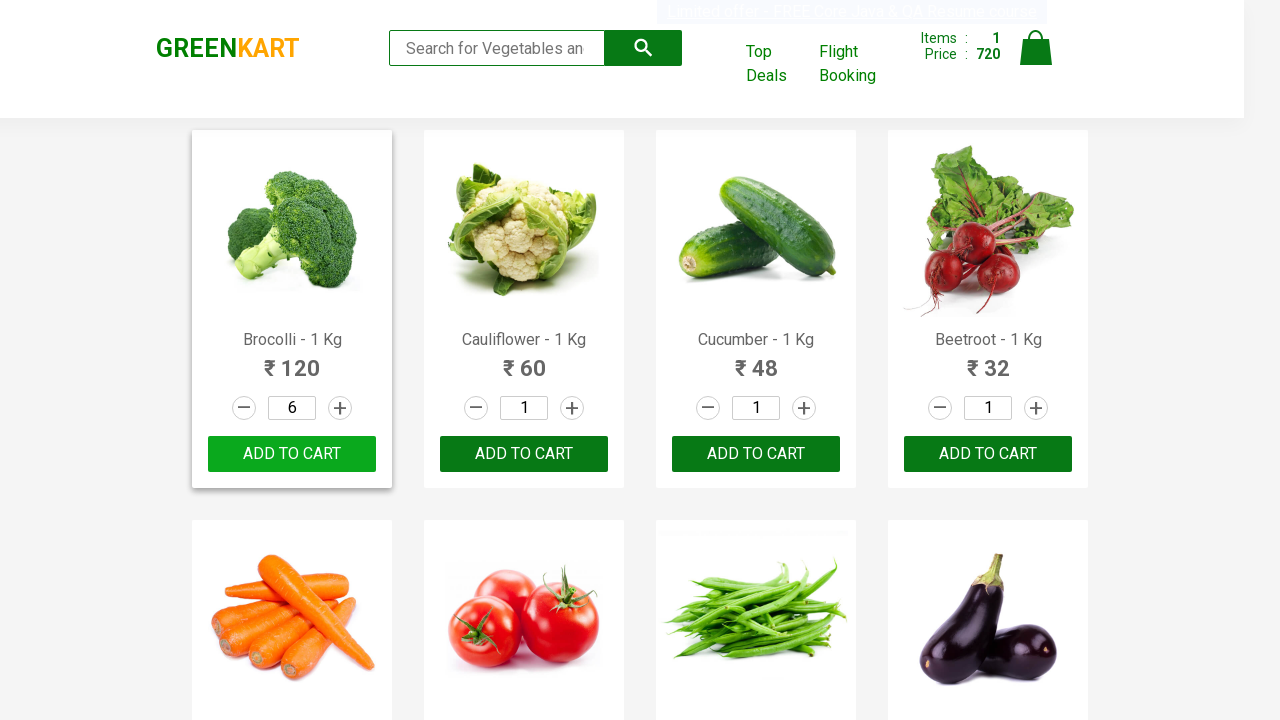

Incremented quantity for Apple (click 1/5) at (804, 360) on div a.increment >> nth=14
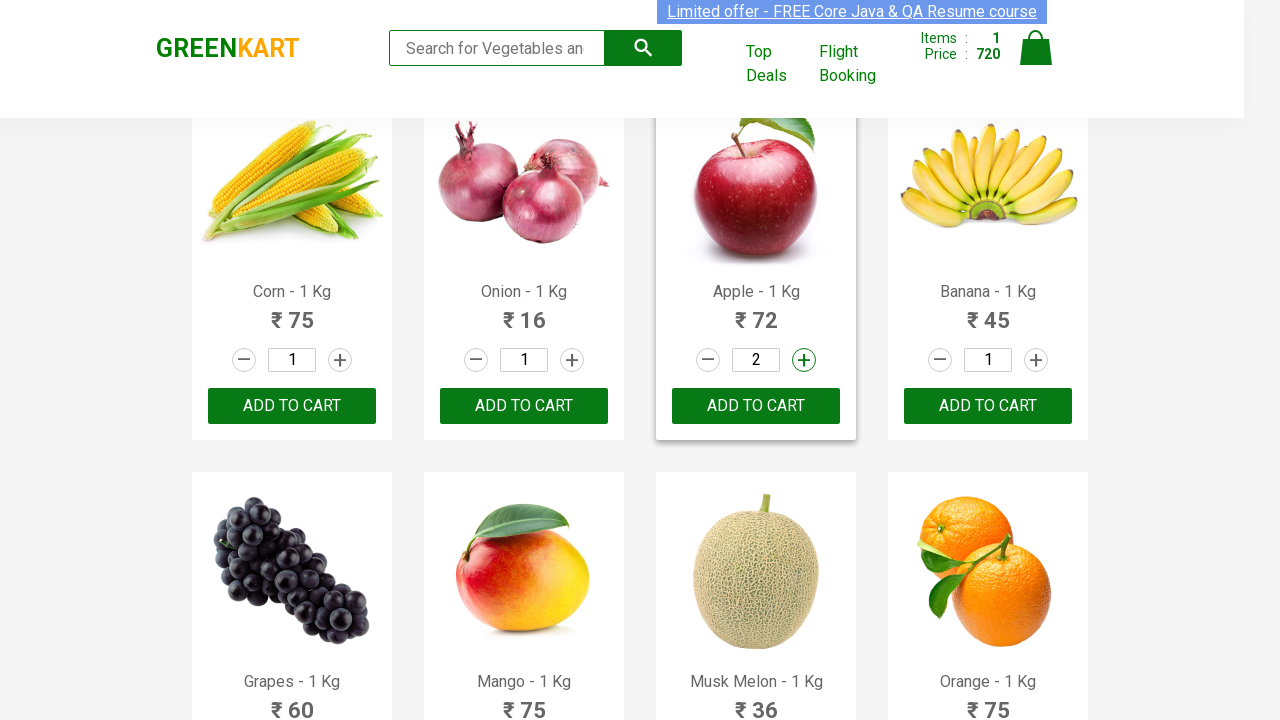

Incremented quantity for Apple (click 2/5) at (804, 360) on div a.increment >> nth=14
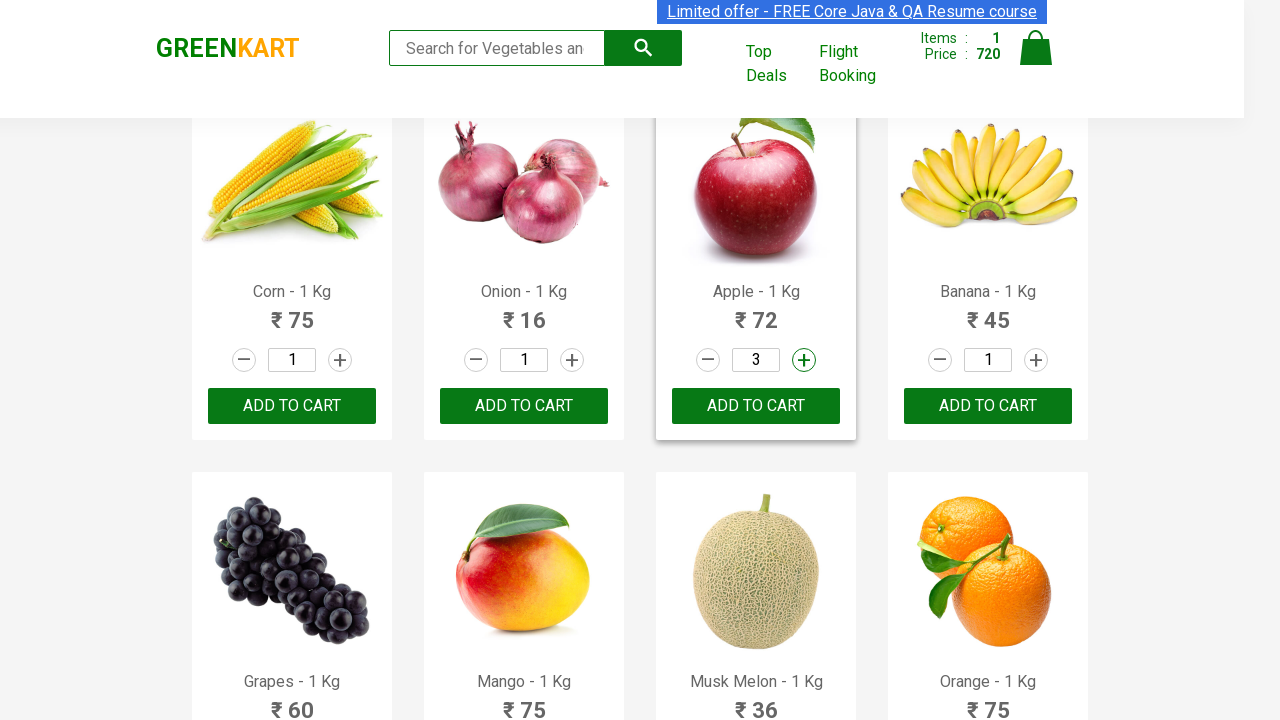

Incremented quantity for Apple (click 3/5) at (804, 360) on div a.increment >> nth=14
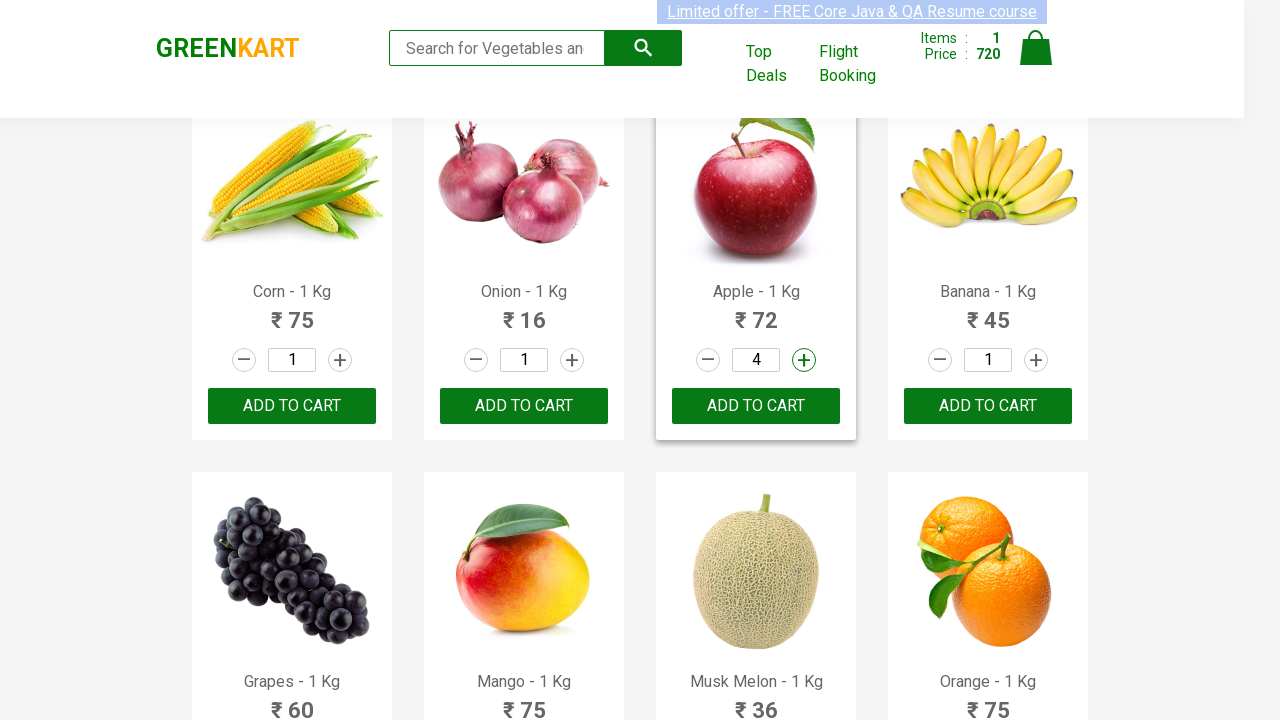

Incremented quantity for Apple (click 4/5) at (804, 360) on div a.increment >> nth=14
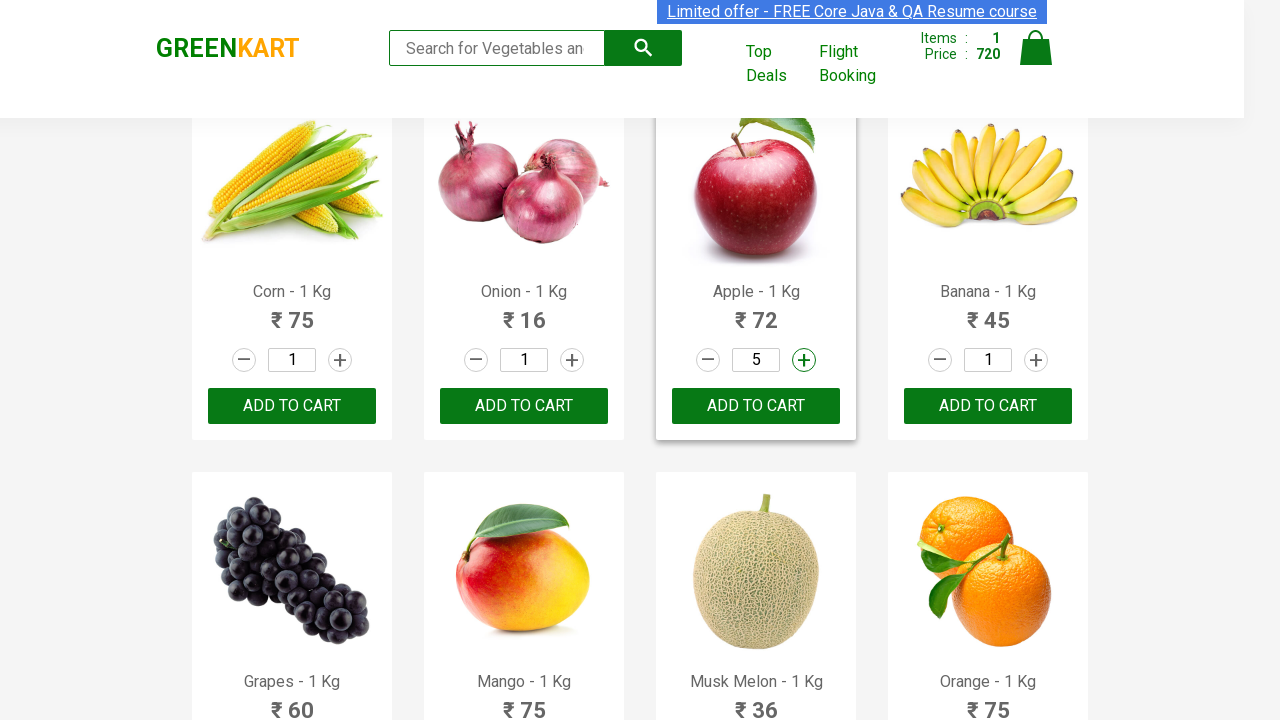

Incremented quantity for Apple (click 5/5) at (804, 360) on div a.increment >> nth=14
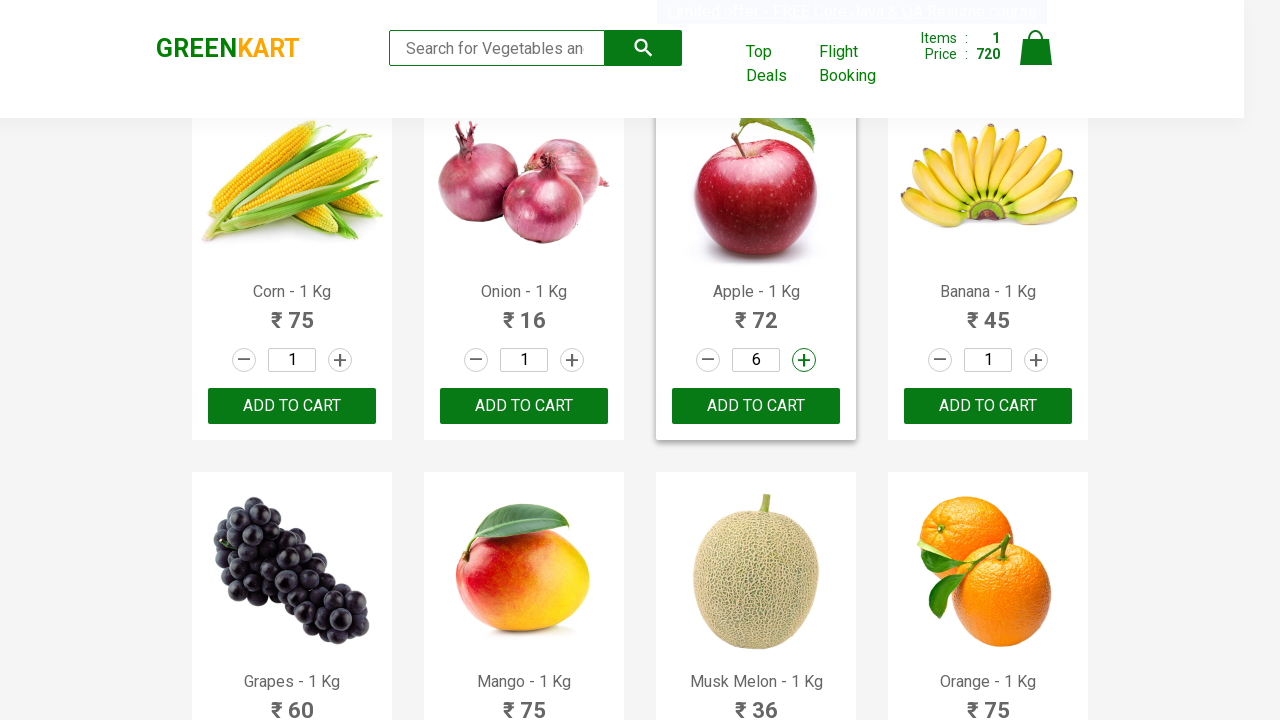

Added Apple to cart at (756, 406) on div.product-action button >> nth=14
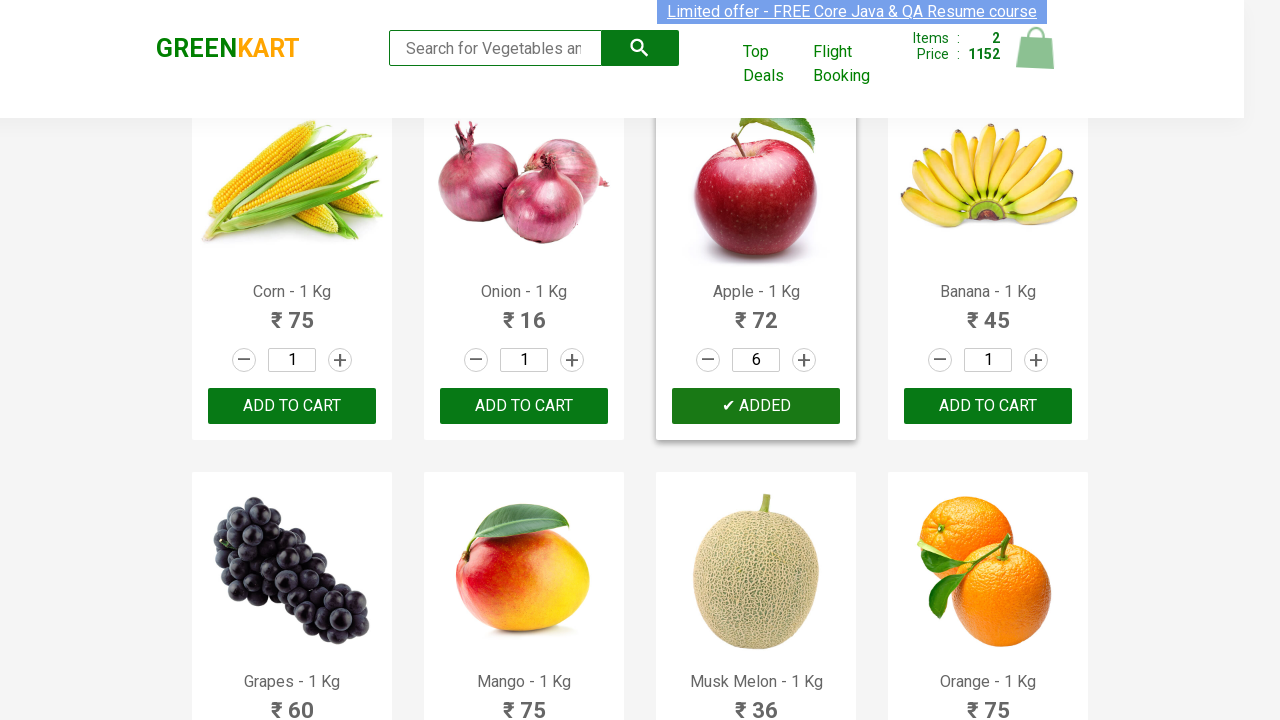

Extracted product name: Banana
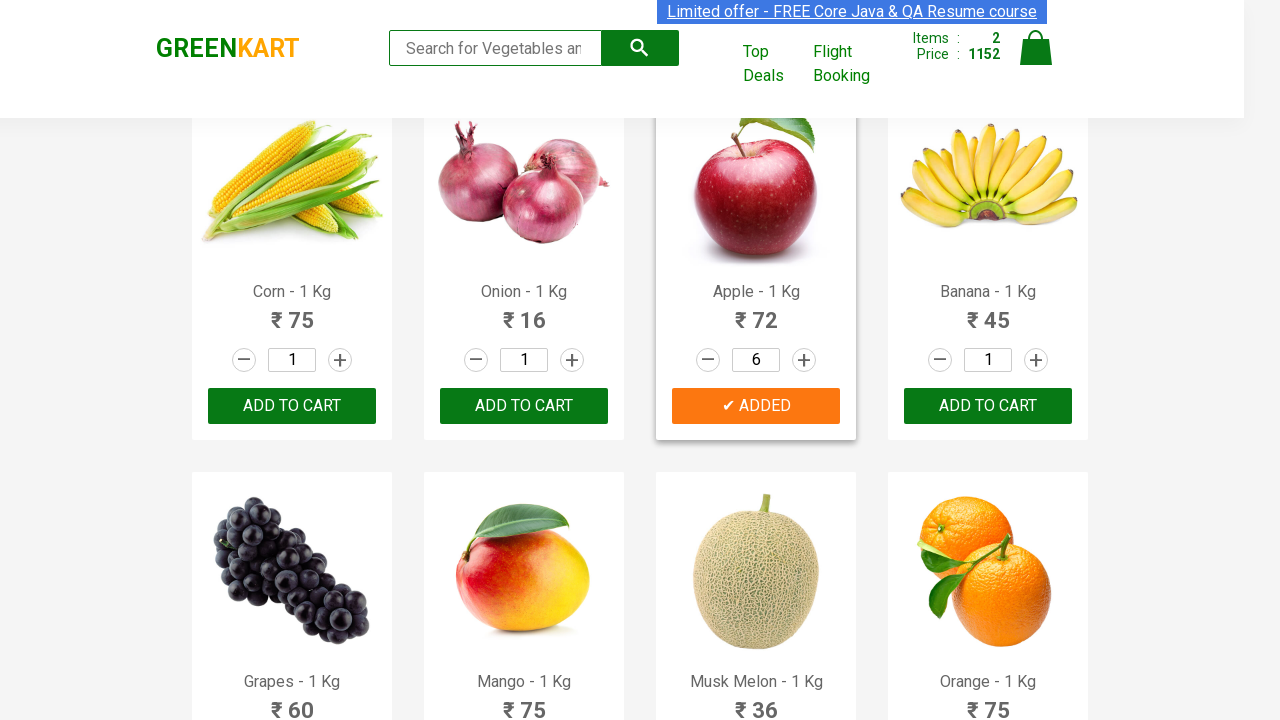

Extracted product name: Grapes
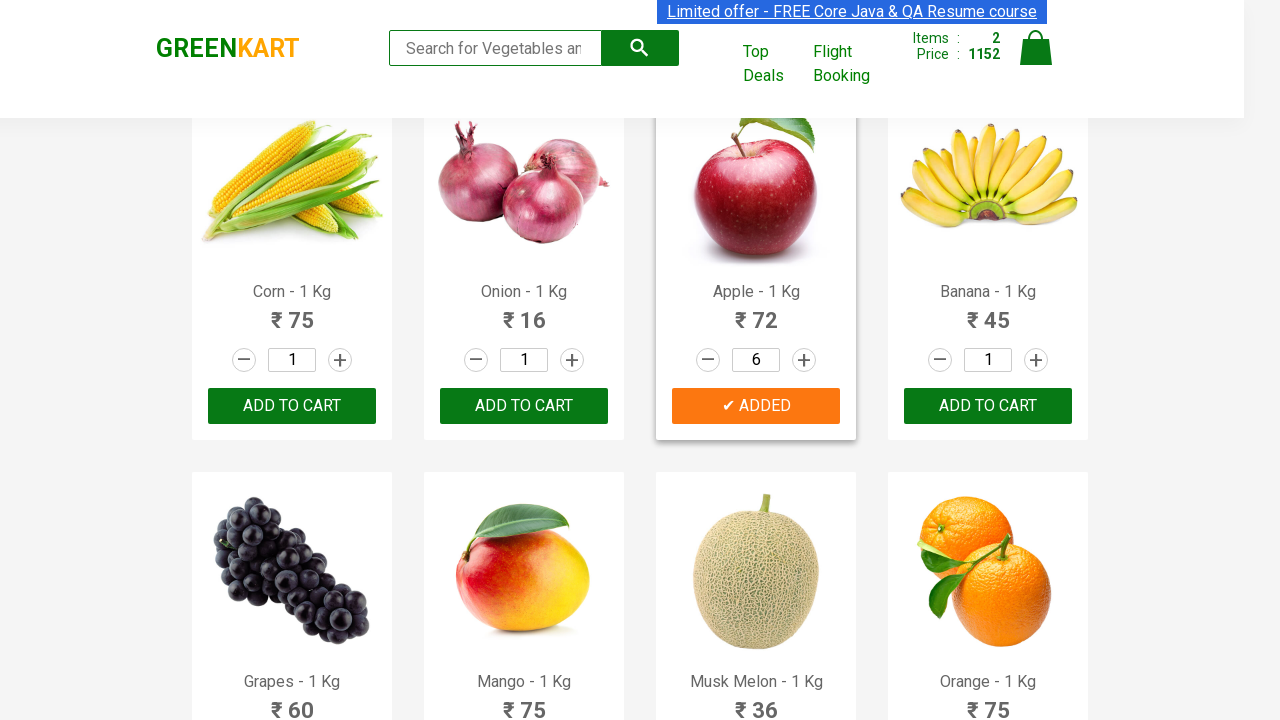

Extracted product name: Mango
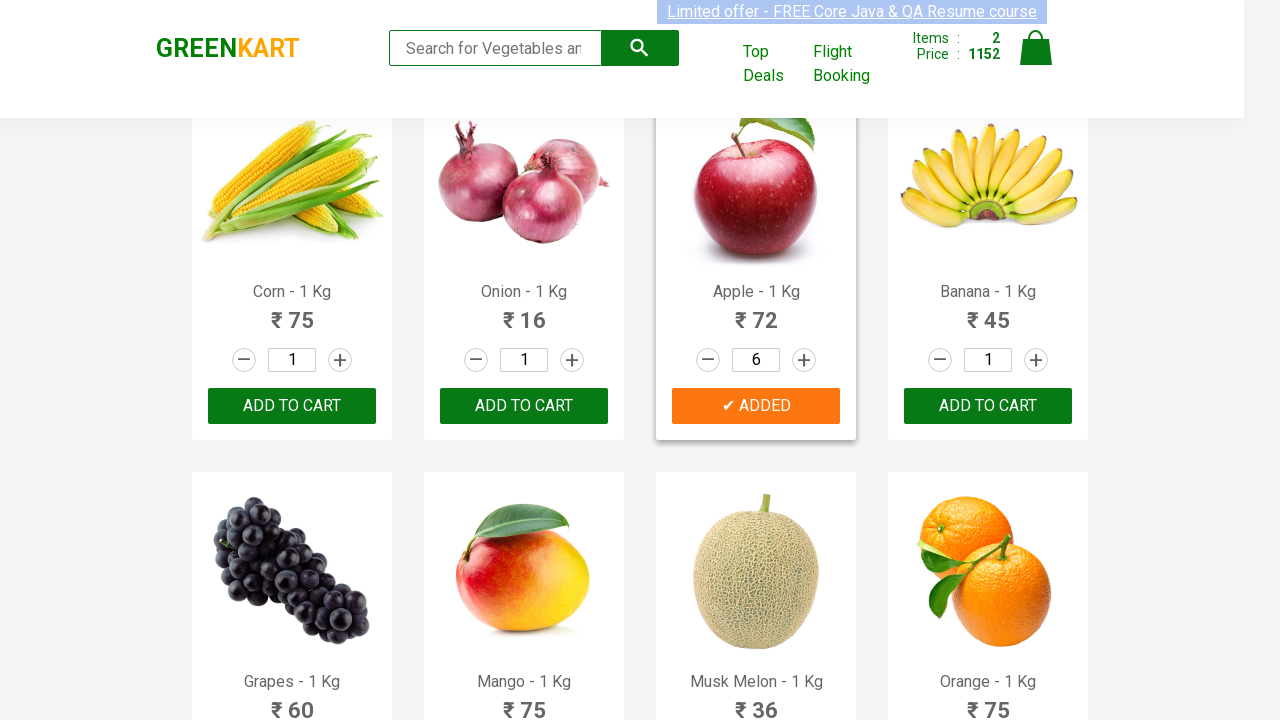

Extracted product name: Musk
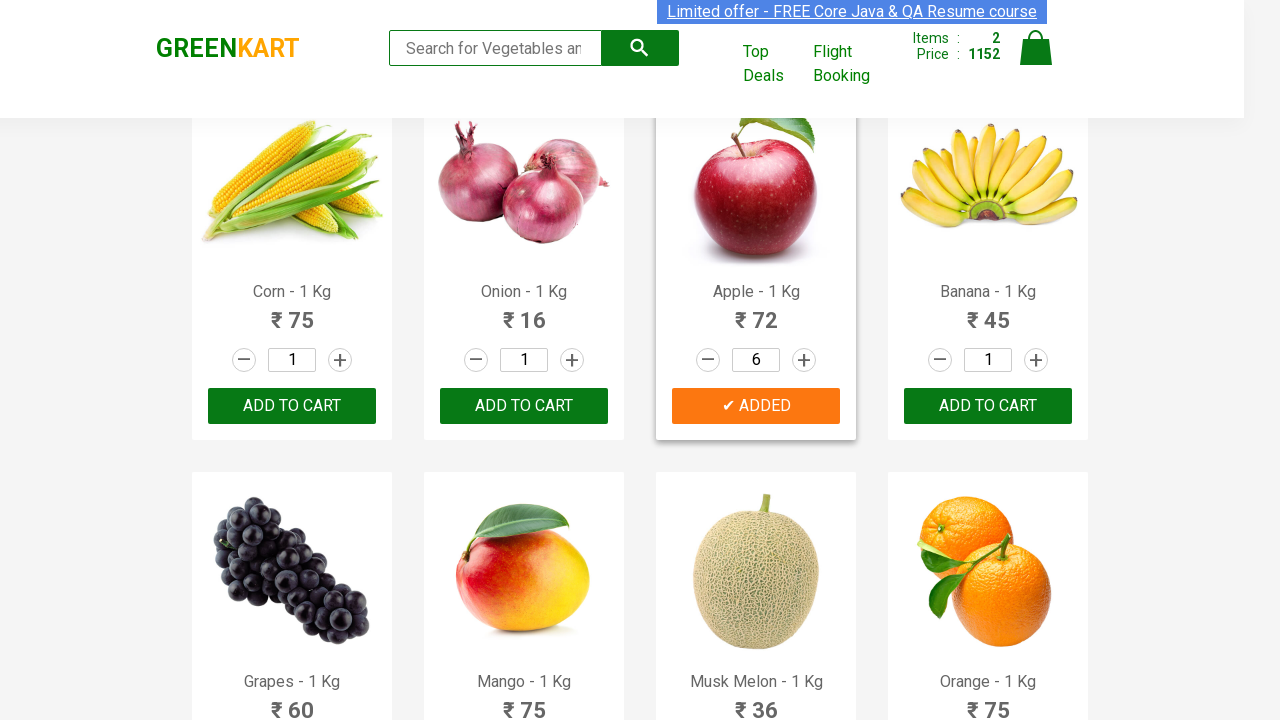

Extracted product name: Orange
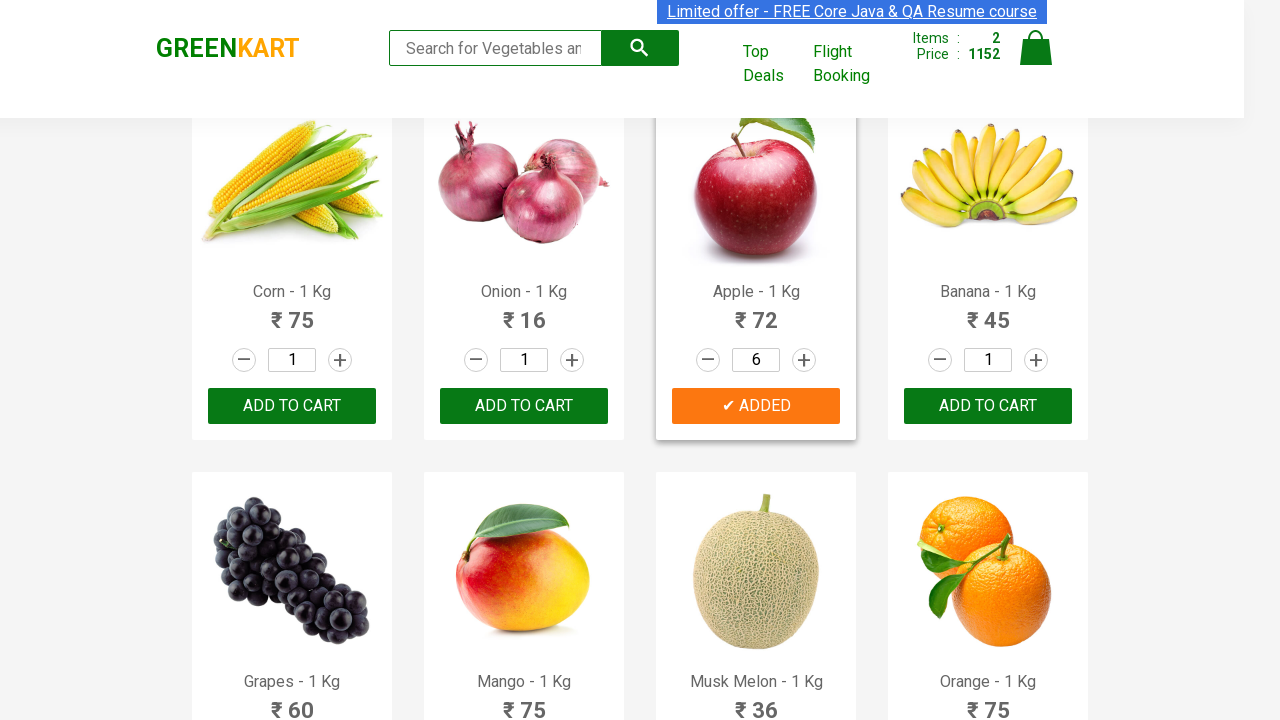

Incremented quantity for Orange (click 1/5) at (1036, 360) on div a.increment >> nth=19
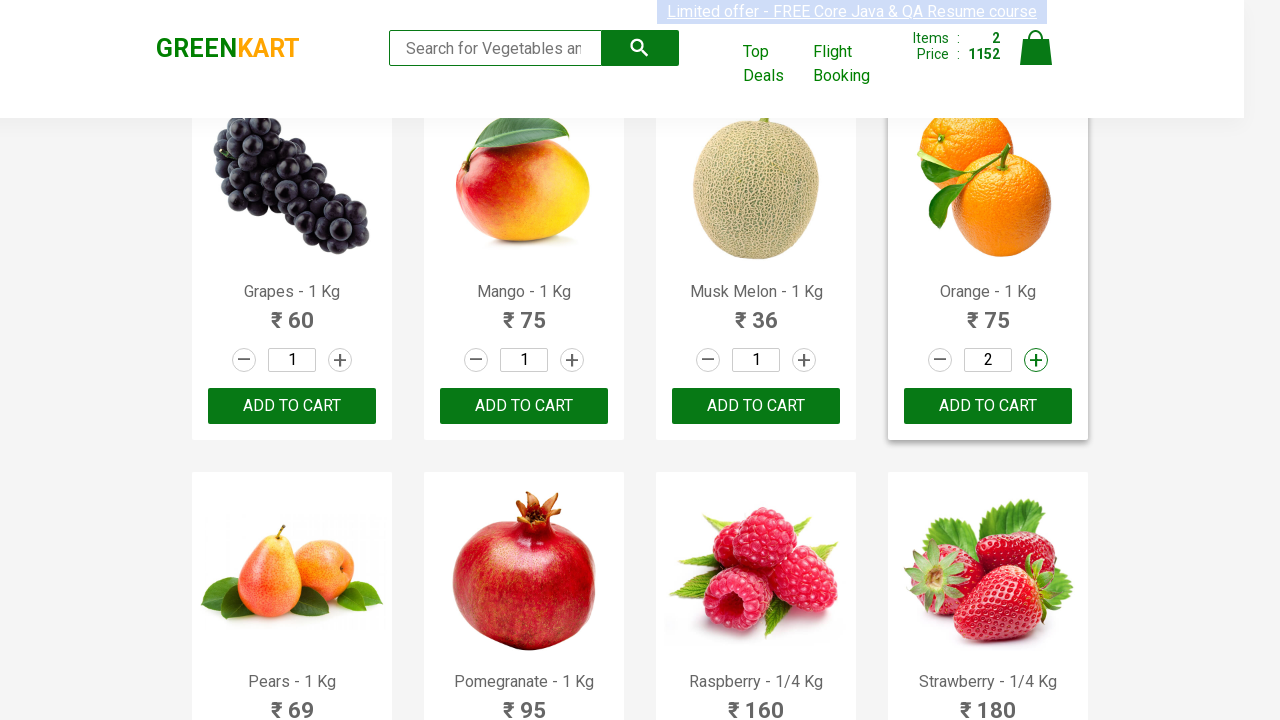

Incremented quantity for Orange (click 2/5) at (1036, 360) on div a.increment >> nth=19
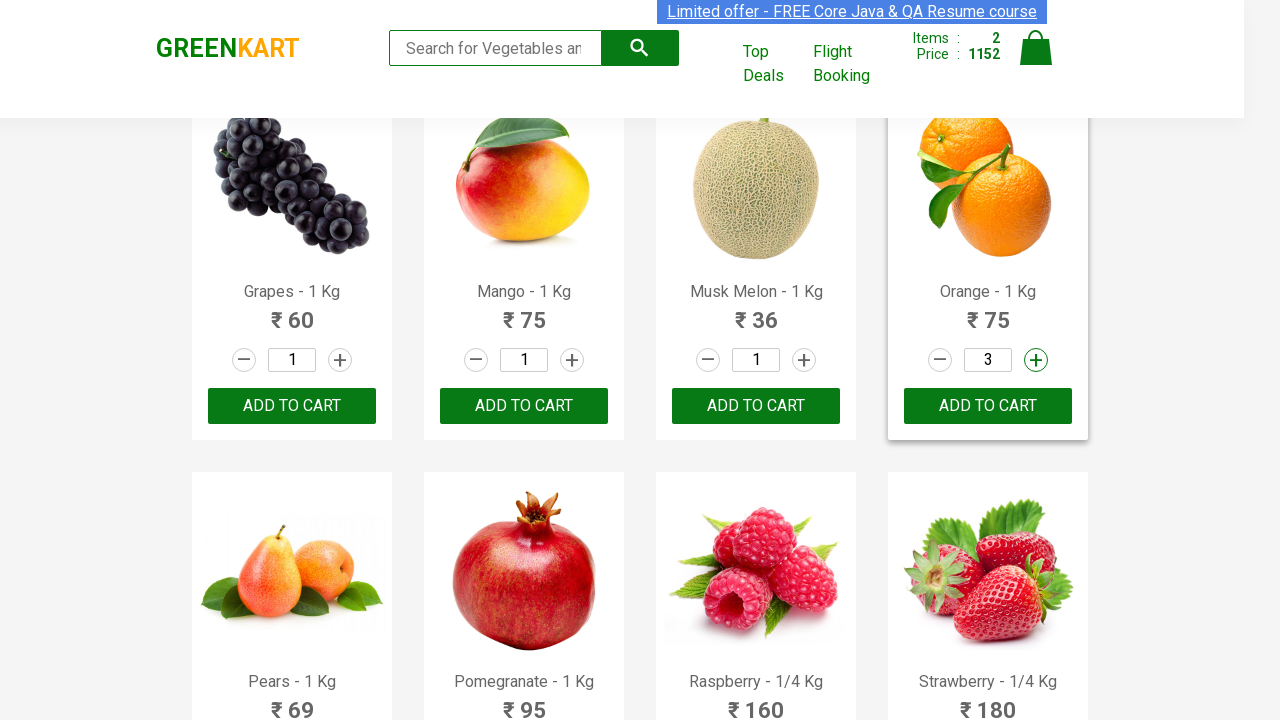

Incremented quantity for Orange (click 3/5) at (1036, 360) on div a.increment >> nth=19
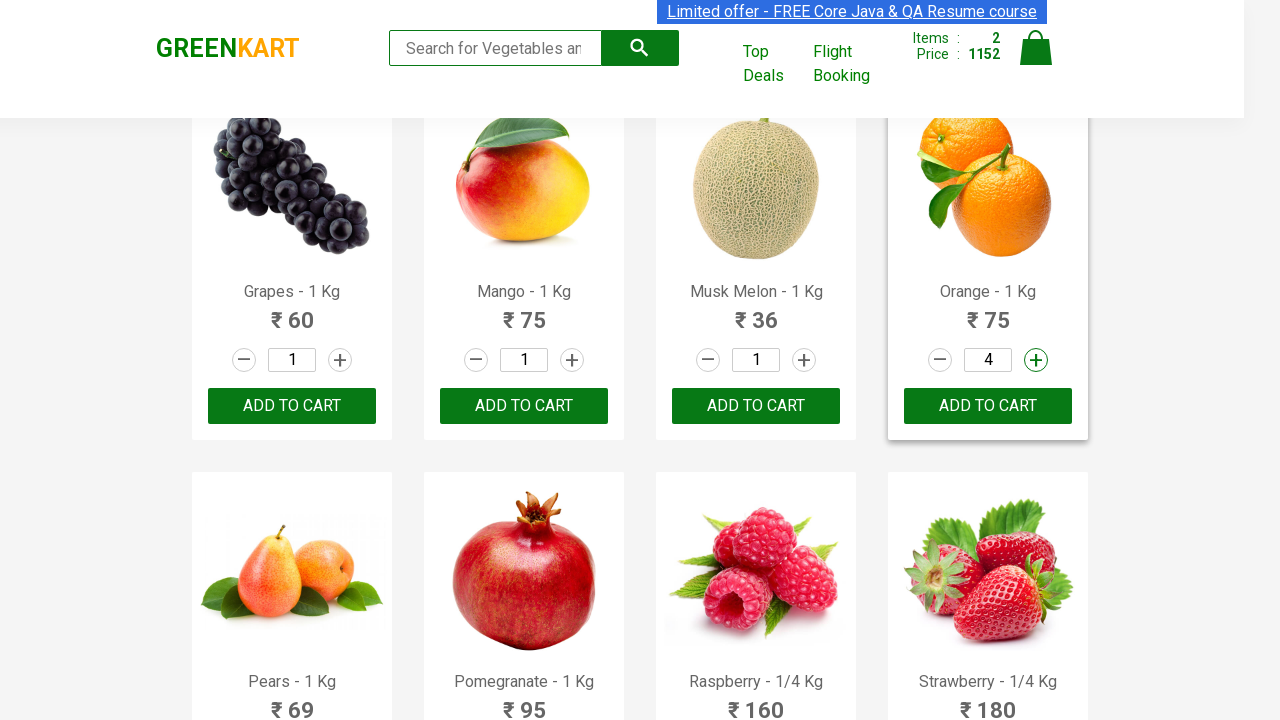

Incremented quantity for Orange (click 4/5) at (1036, 360) on div a.increment >> nth=19
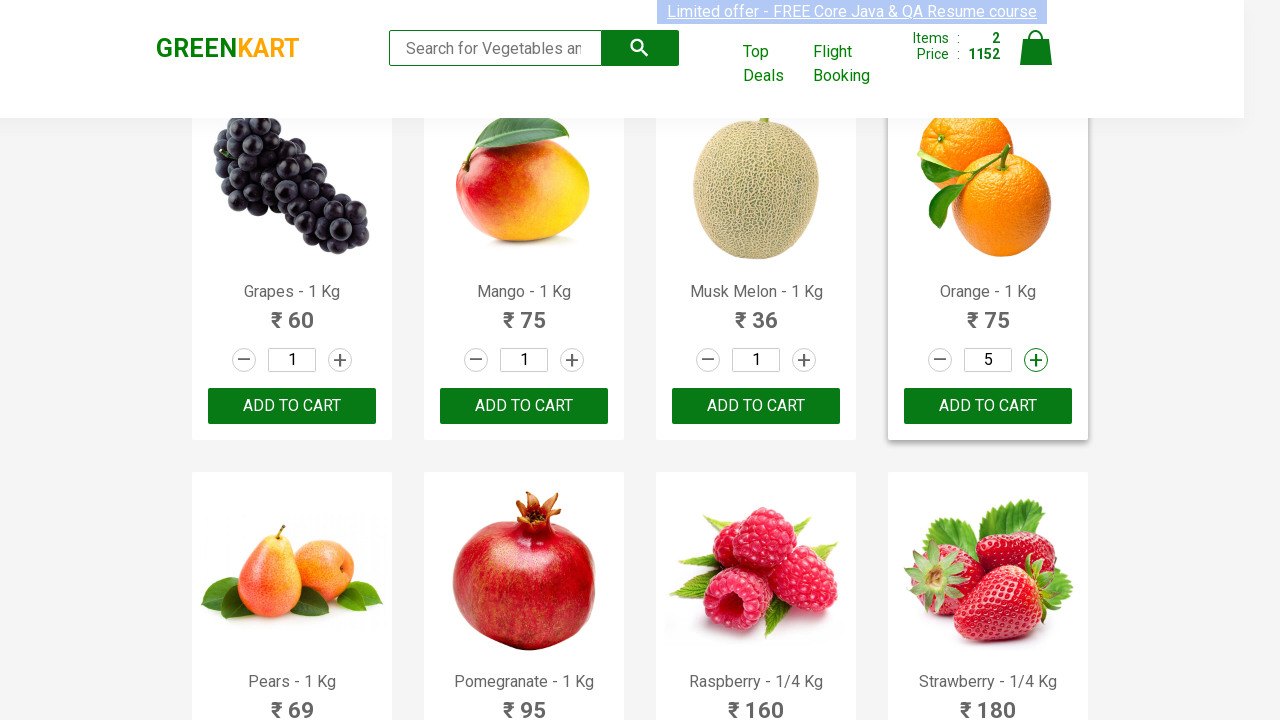

Incremented quantity for Orange (click 5/5) at (1036, 360) on div a.increment >> nth=19
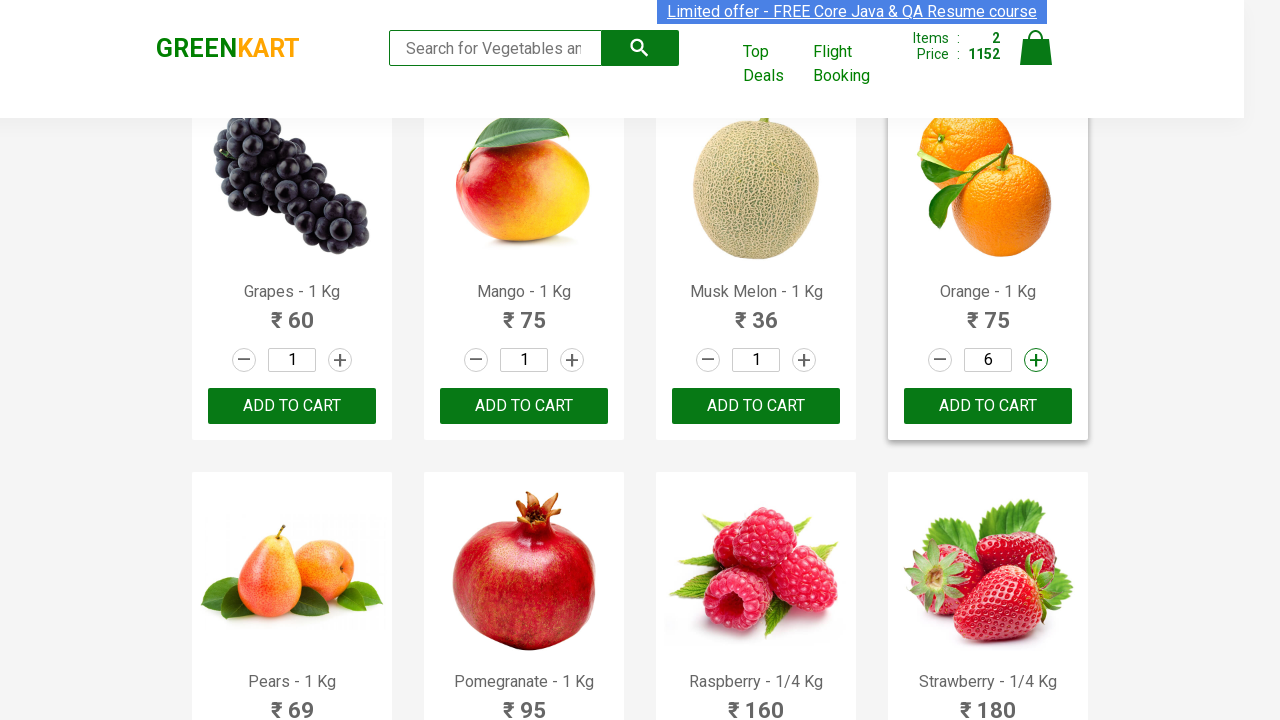

Added Orange to cart at (988, 406) on div.product-action button >> nth=19
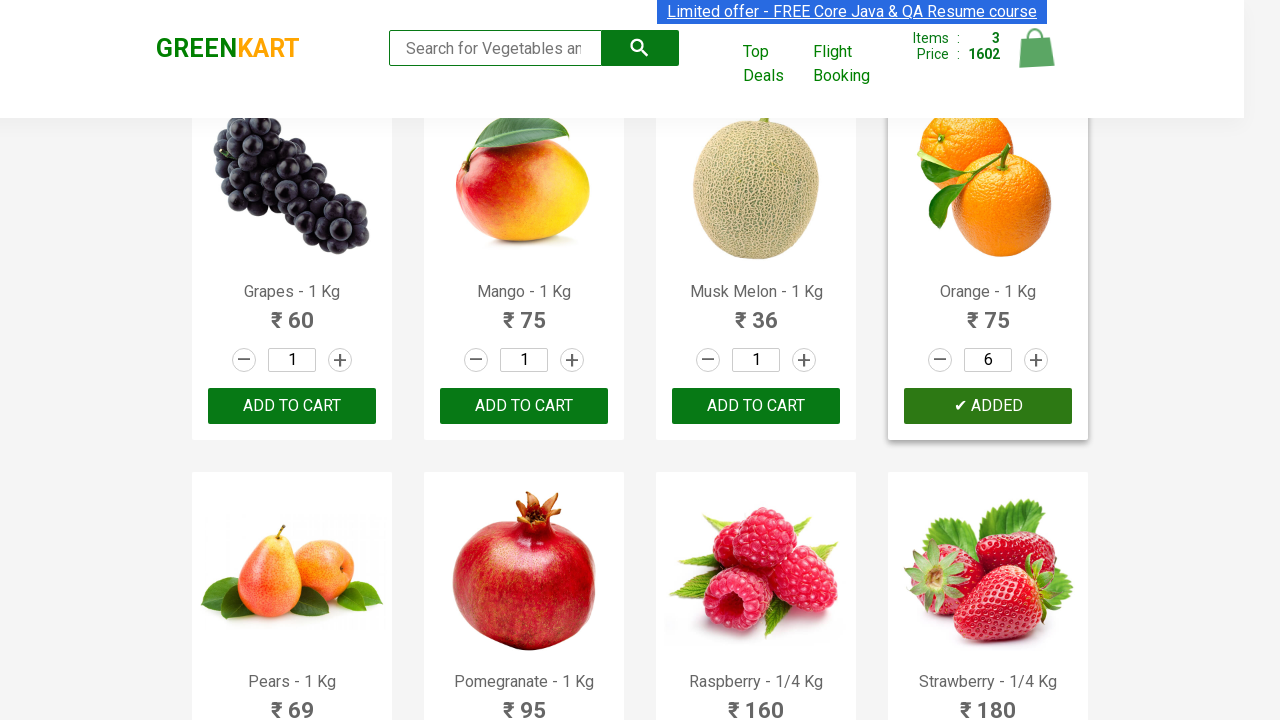

Extracted product name: Pears
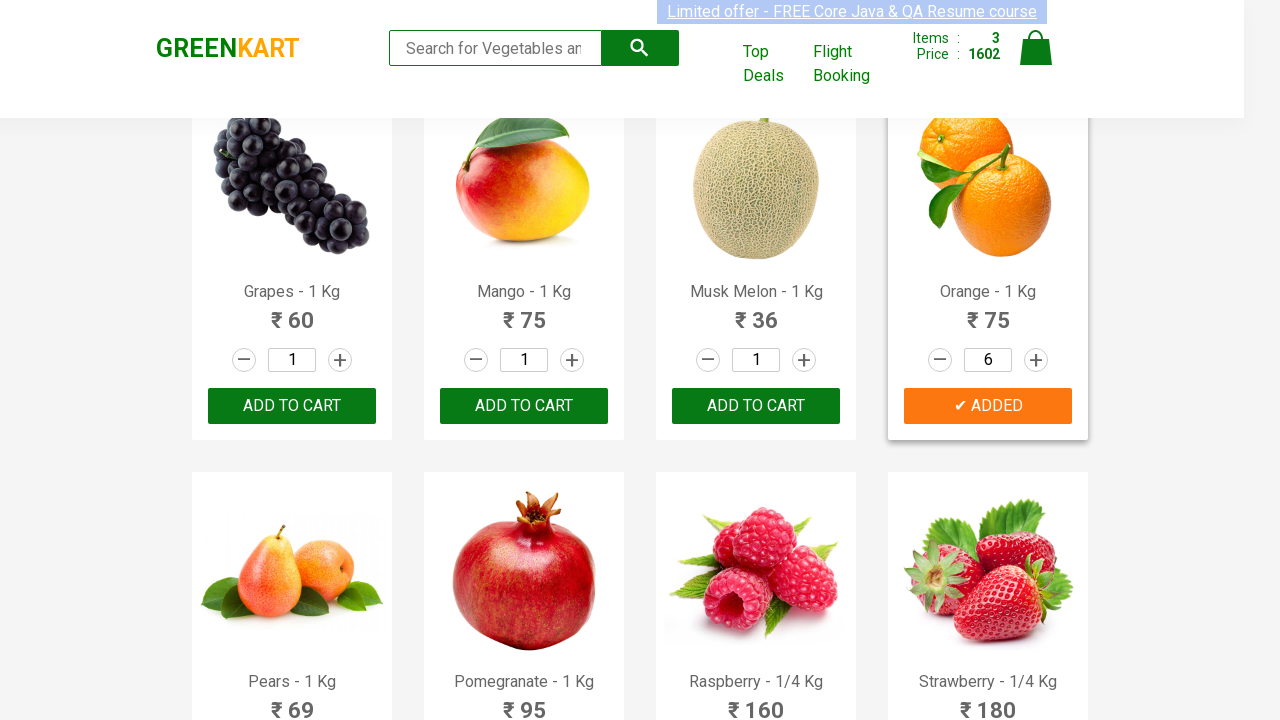

Extracted product name: Pomegranate
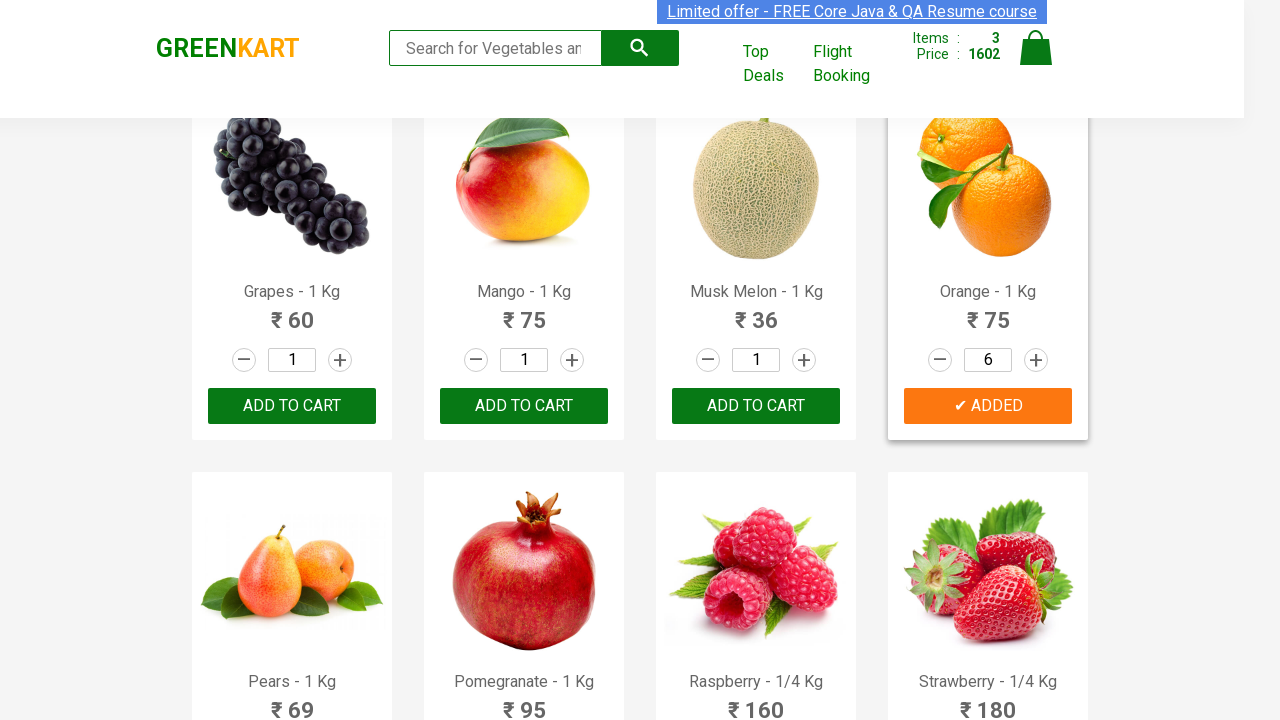

Extracted product name: Raspberry
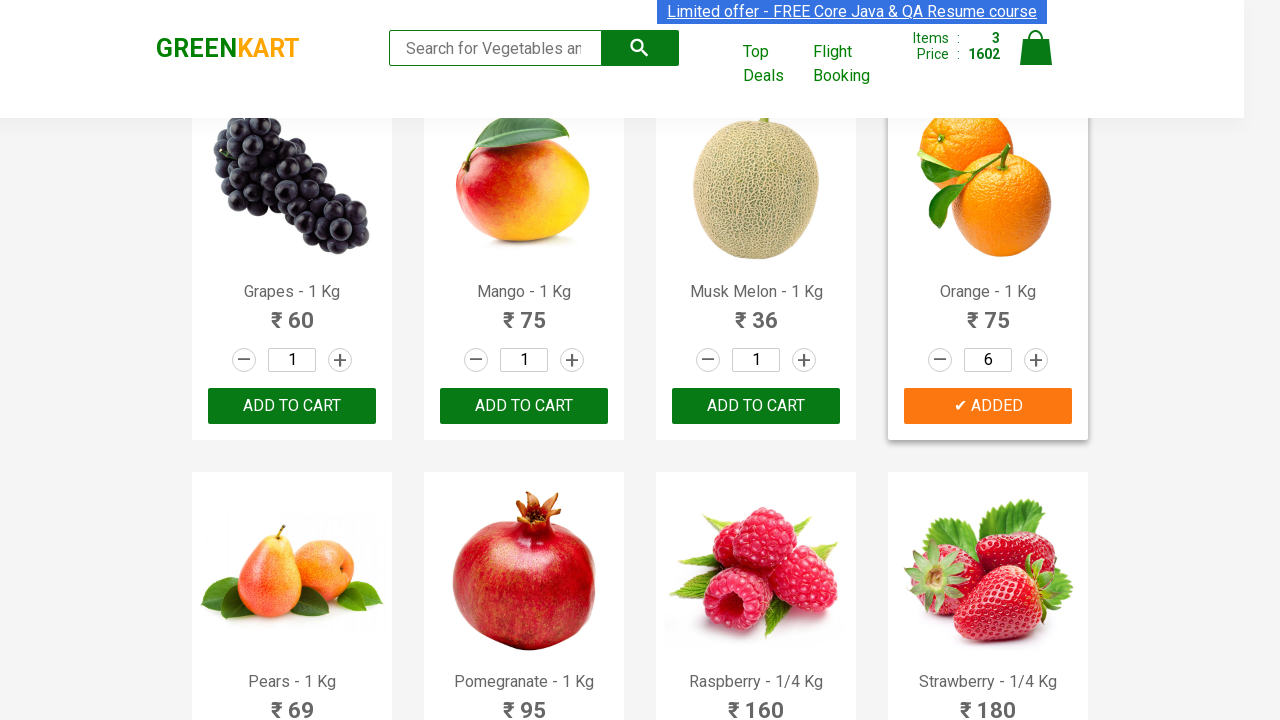

Extracted product name: Strawberry
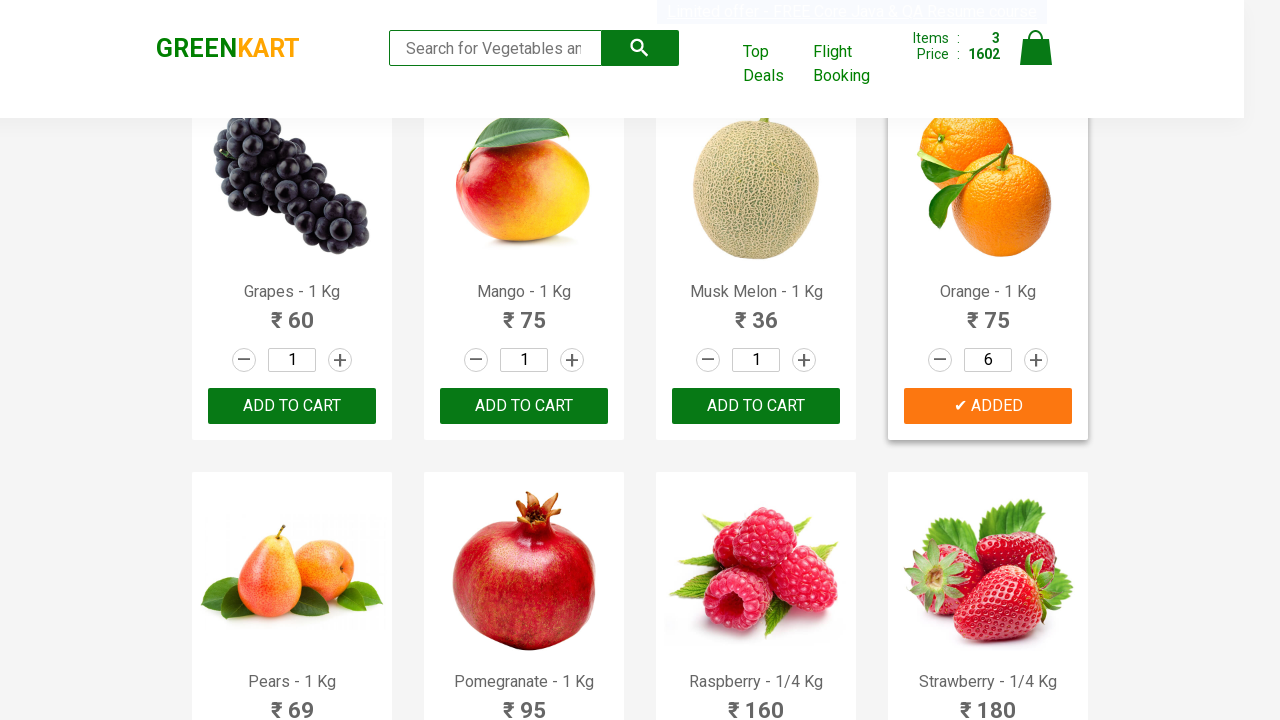

Extracted product name: Water
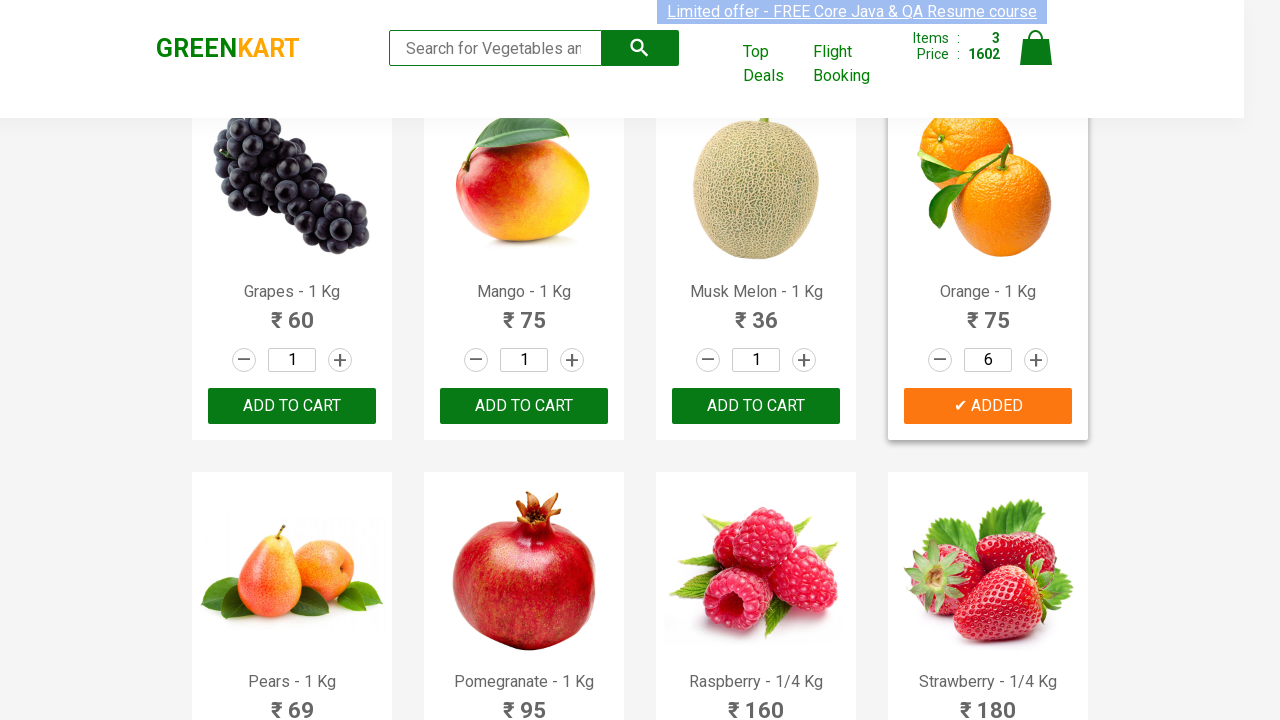

Extracted product name: Almonds
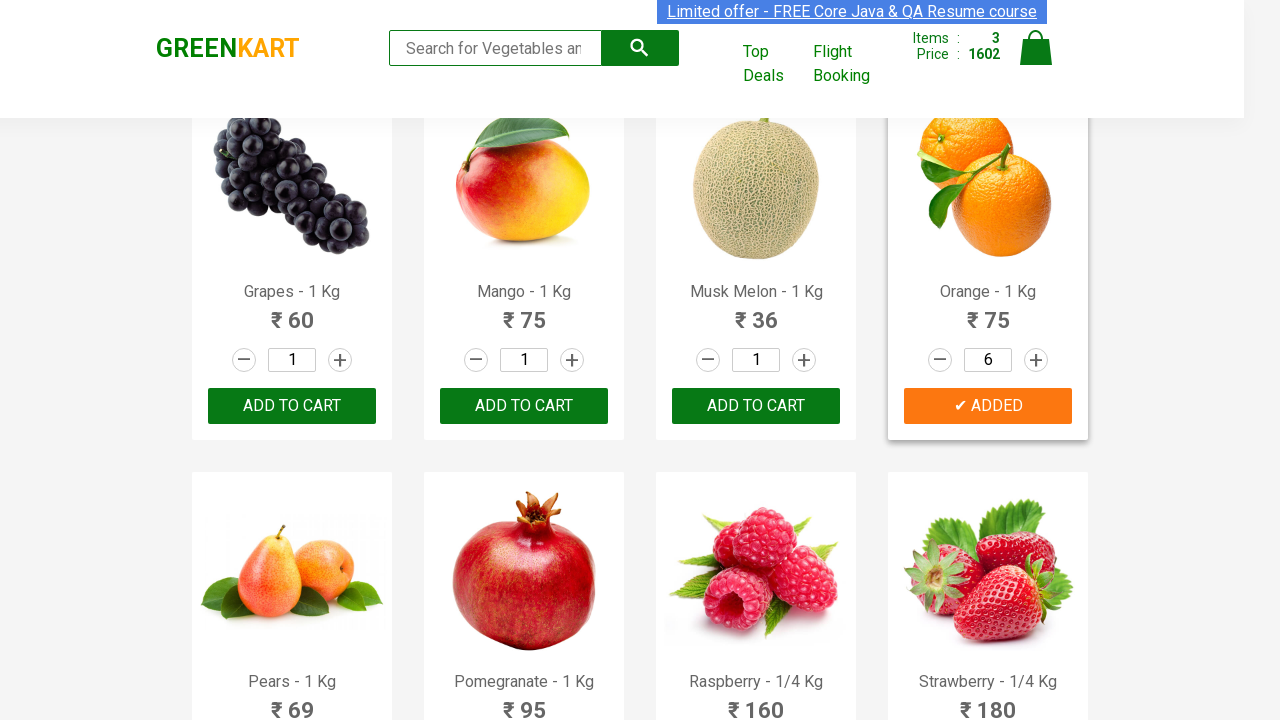

Extracted product name: Pista
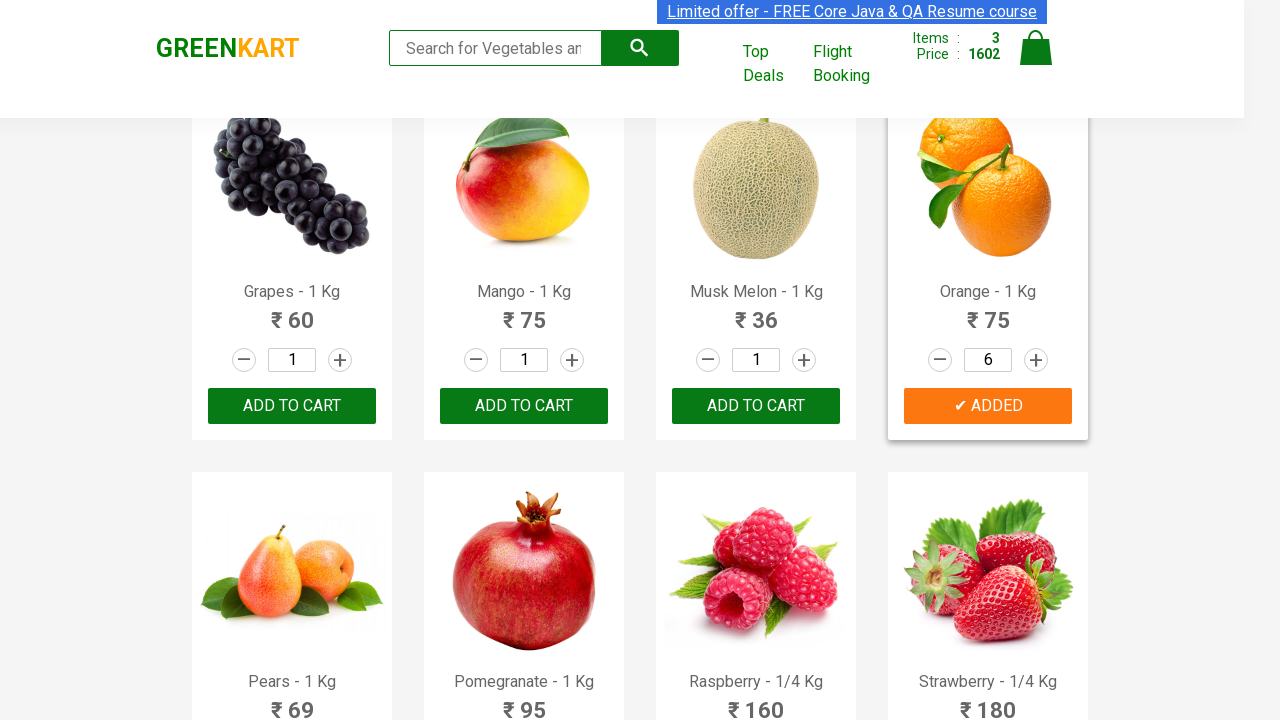

Extracted product name: Nuts
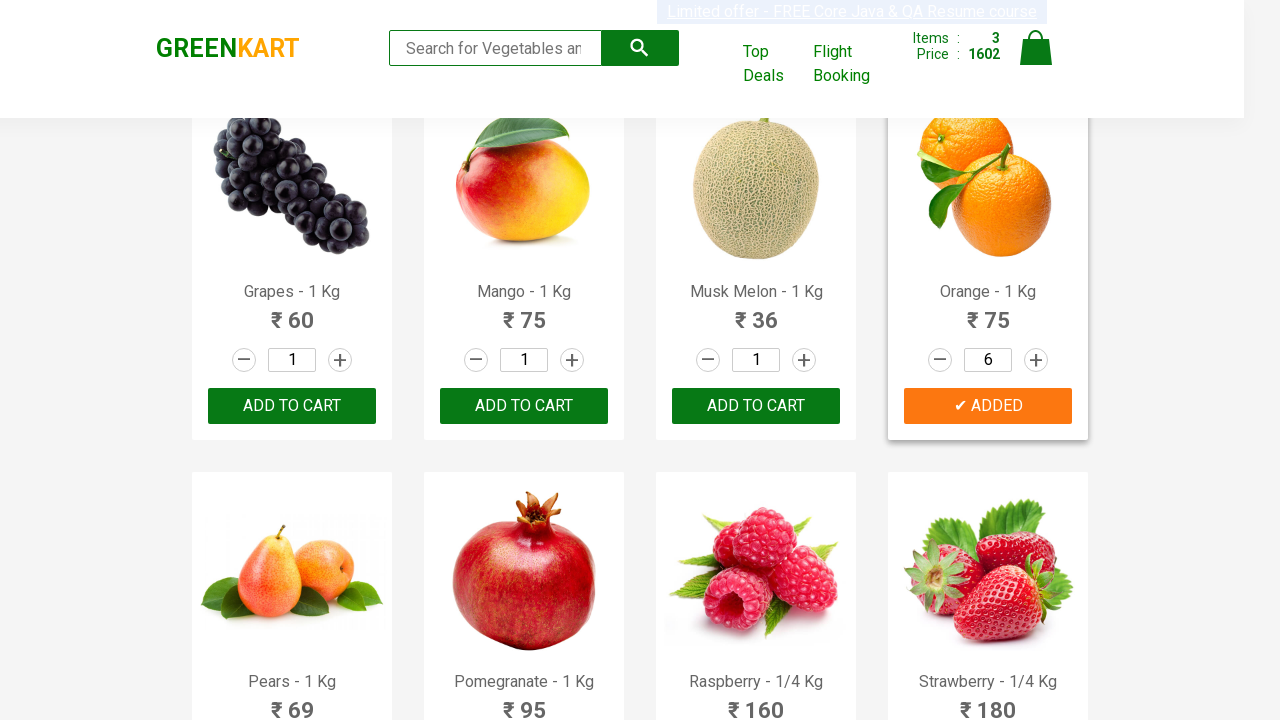

Extracted product name: Cashews
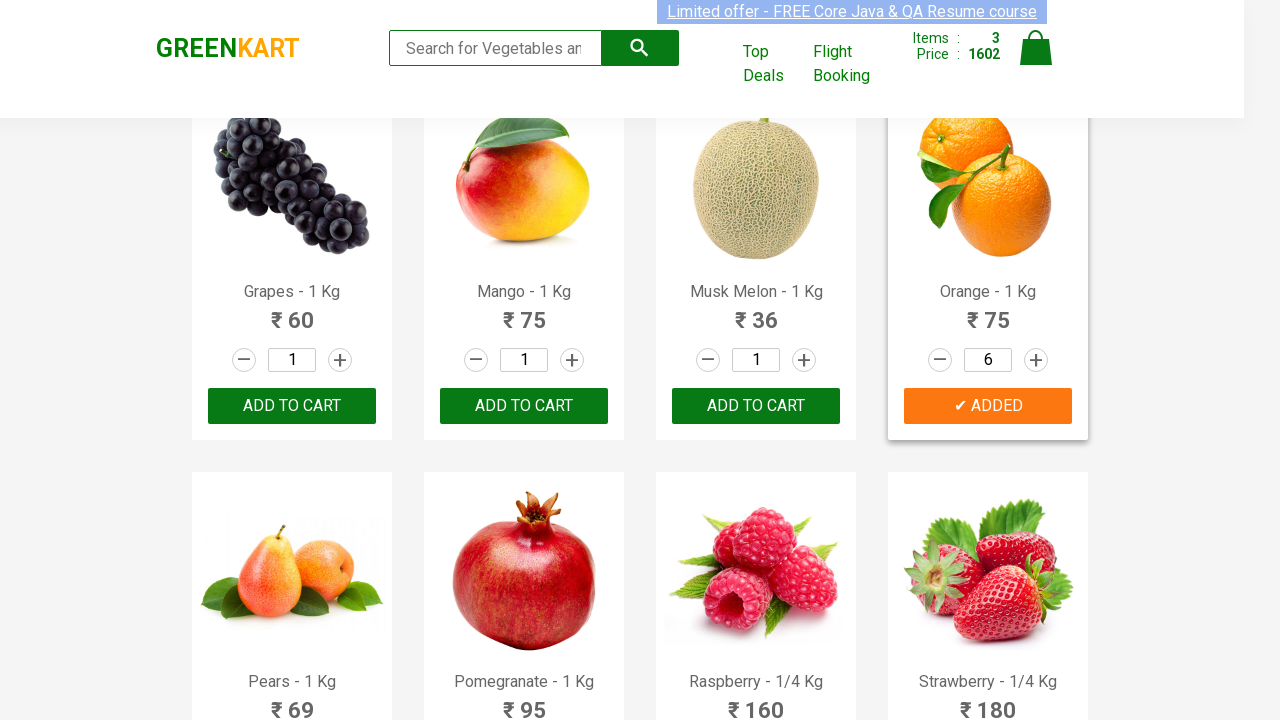

Extracted product name: Walnuts
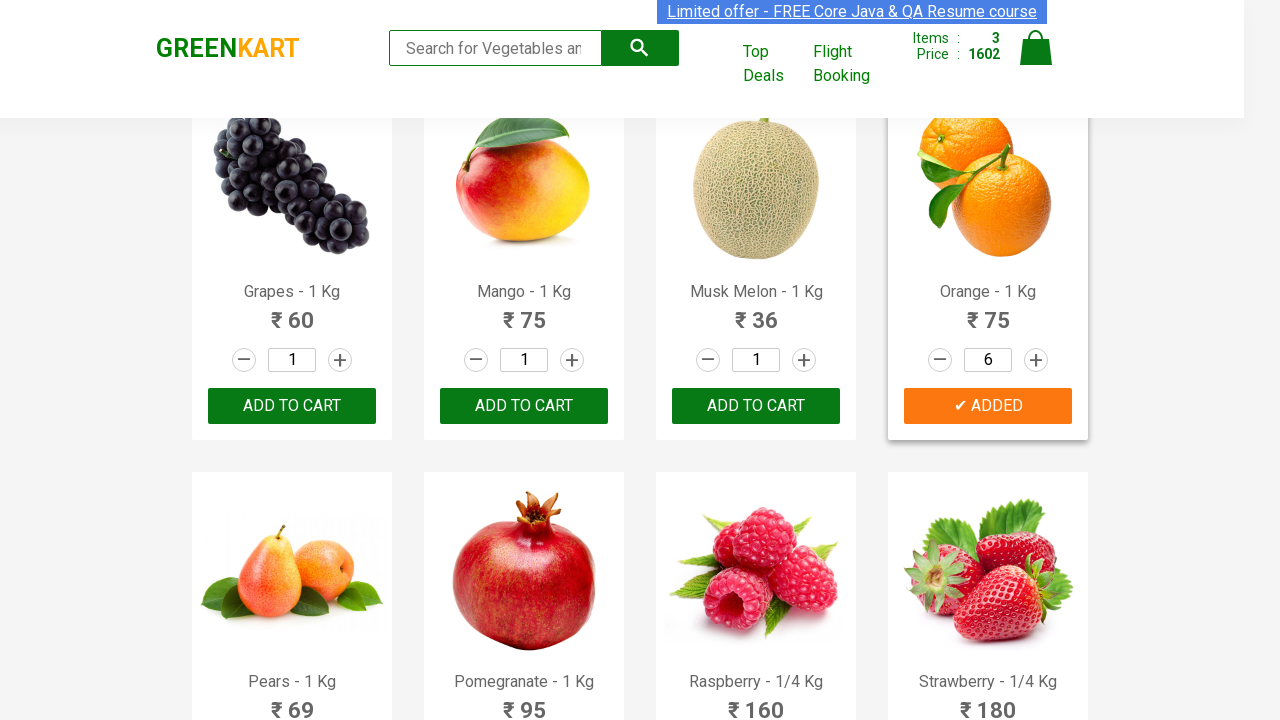

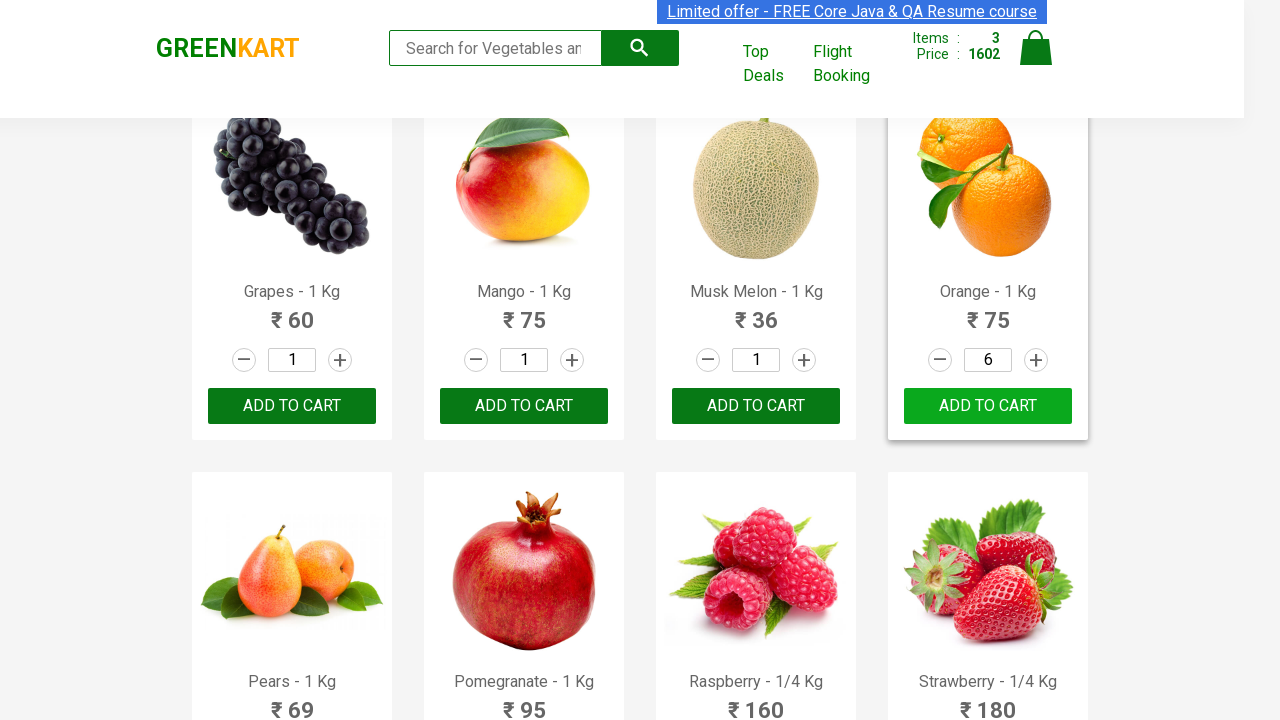